Tests iframe switching functionality by navigating through outer and inner frames on w3schools and automationtesting.in websites, finding elements within frames, and typing text into an input field inside a nested iframe.

Starting URL: https://www.w3schools.com/tags/tryit.asp?filename=tryhtml5_ev_ondblclick3

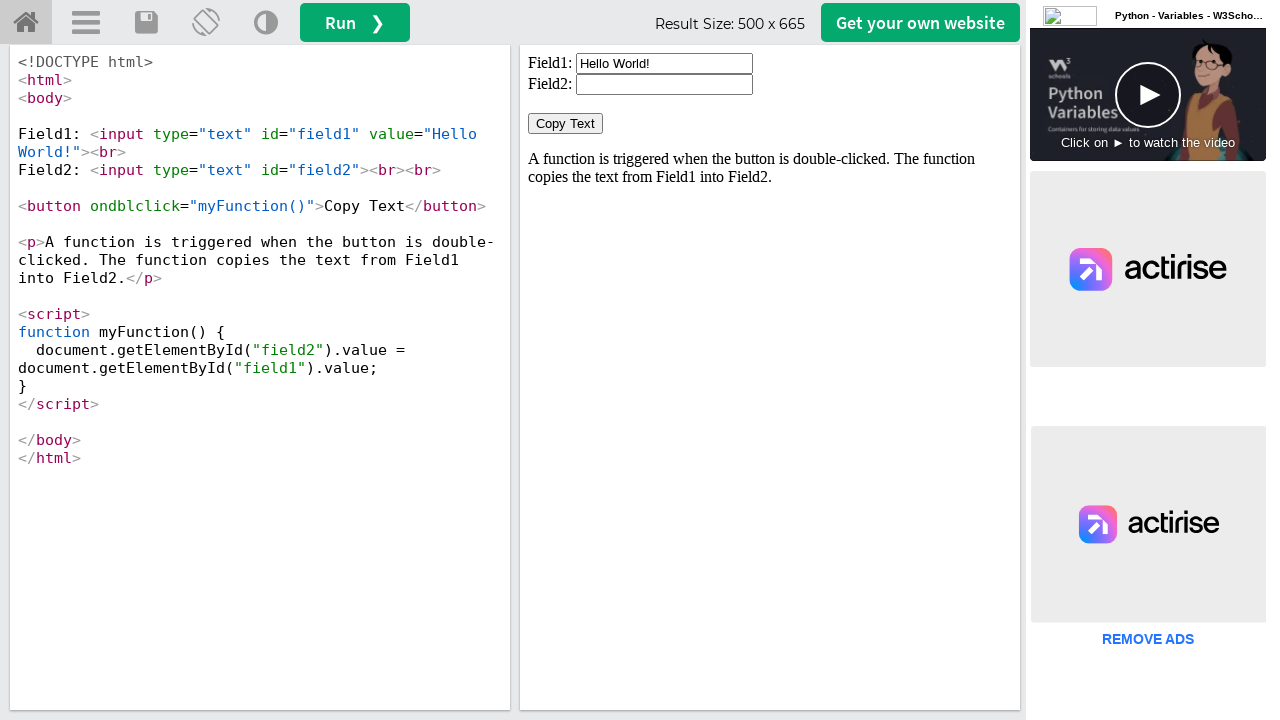

Waited 3 seconds for initial page load
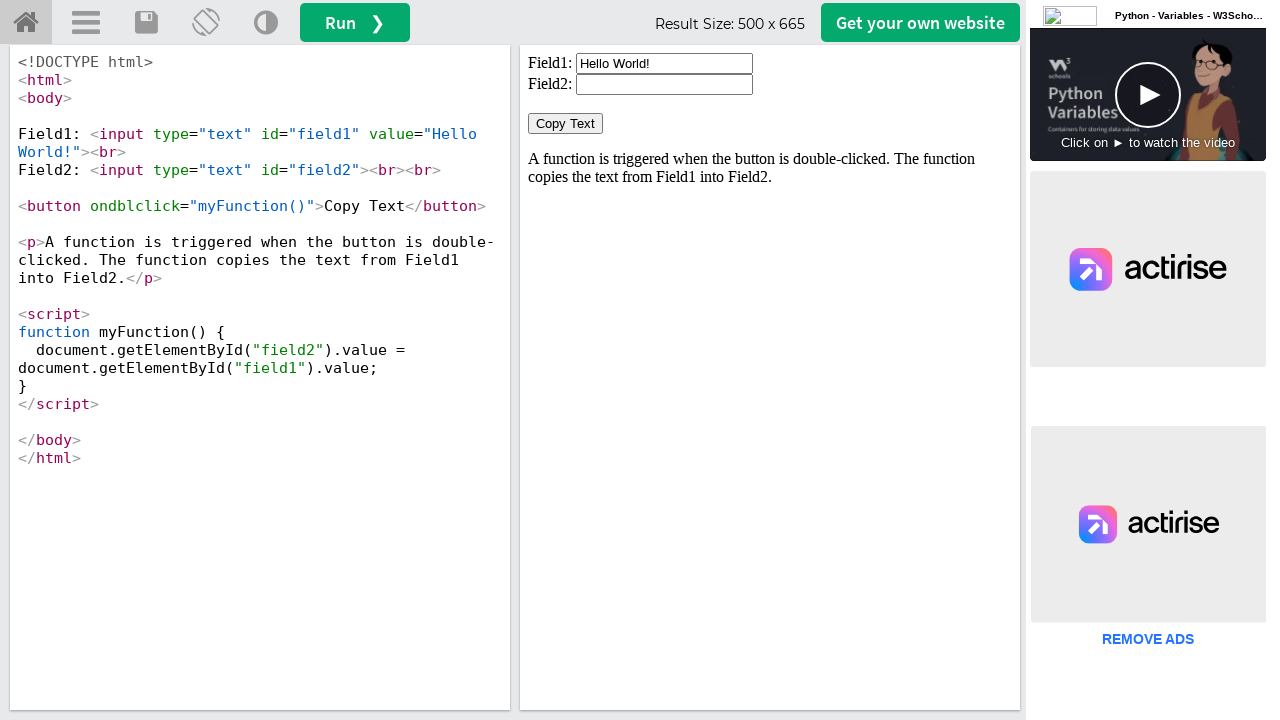

Found and read 'Copy Text' button in iframeResult: 'Copy Text'
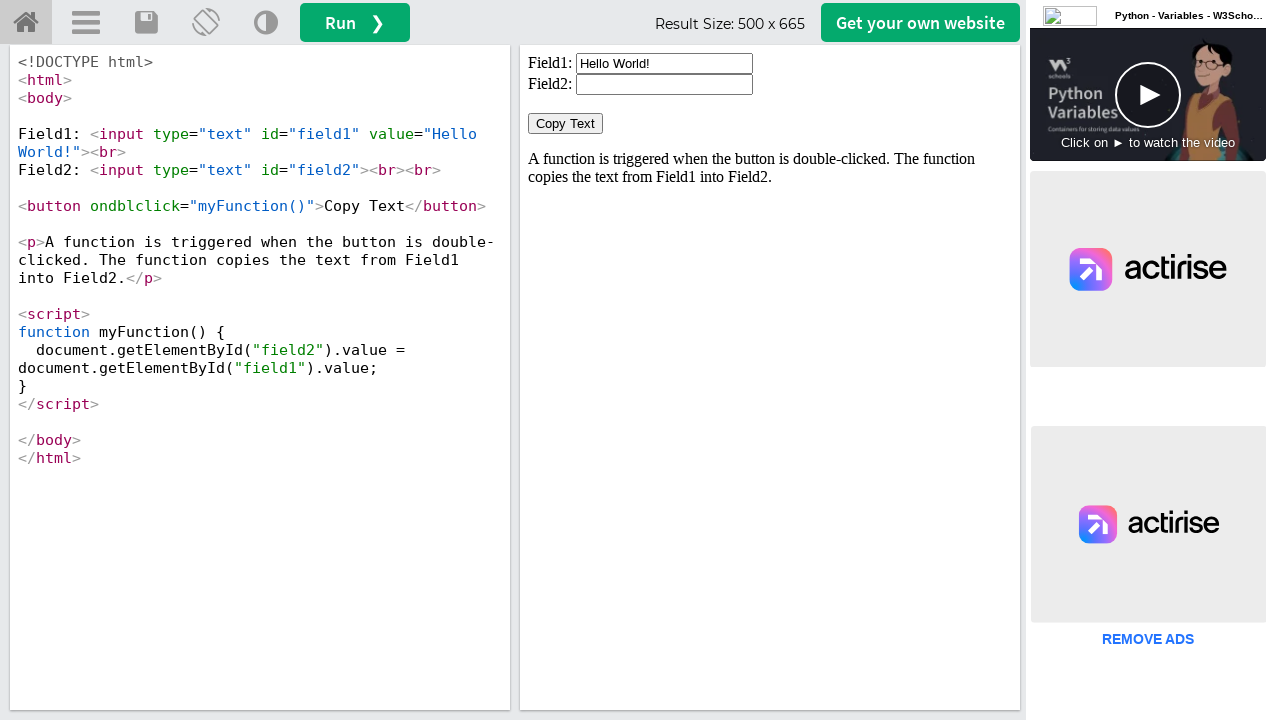

Waited 1 second before accessing main content button
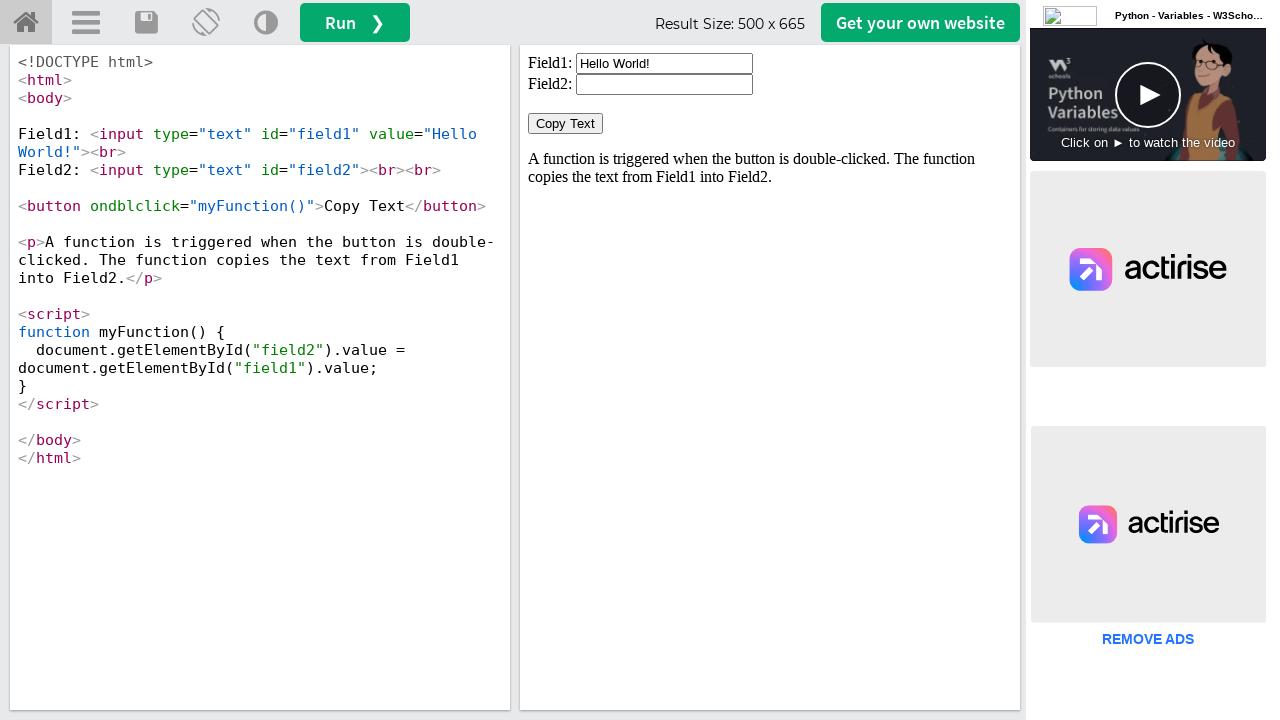

Found and read getwebsitebtn button in main content: 'Get your own website'
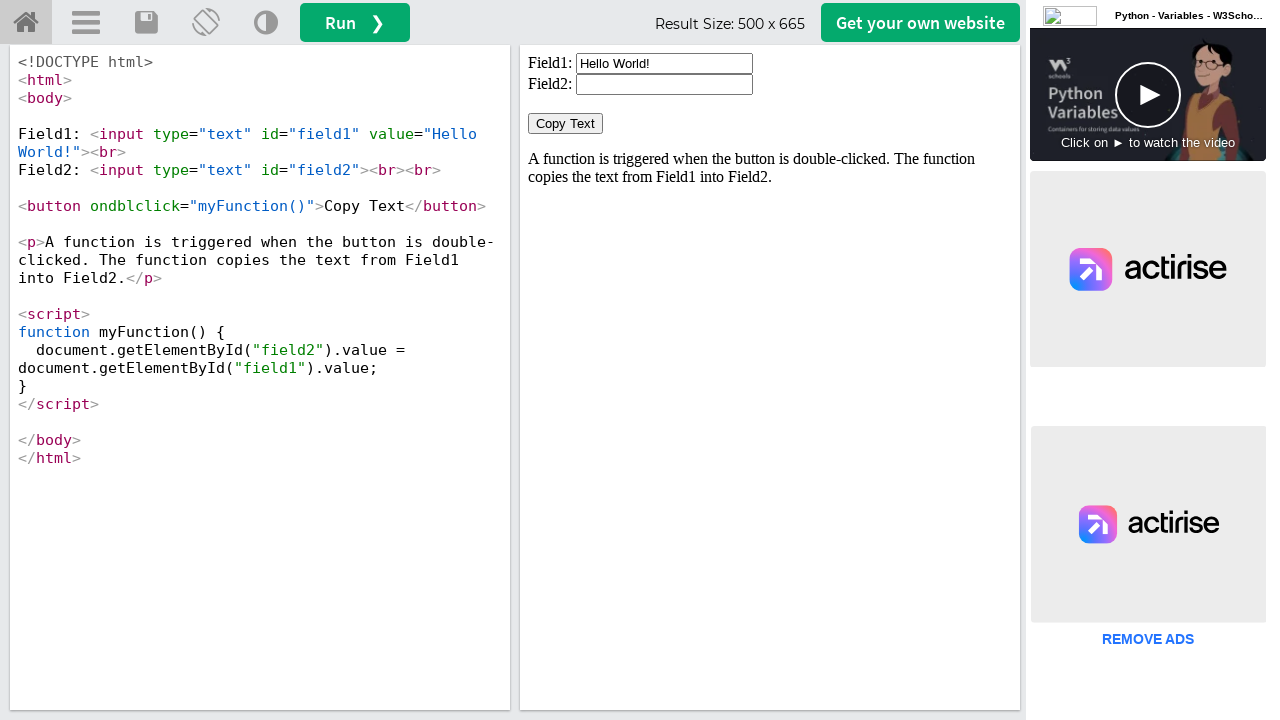

Found and read first paragraph in iframeResult: 'A function is triggered when the button is double-clicked. The function copies the text from Field1 into Field2.'
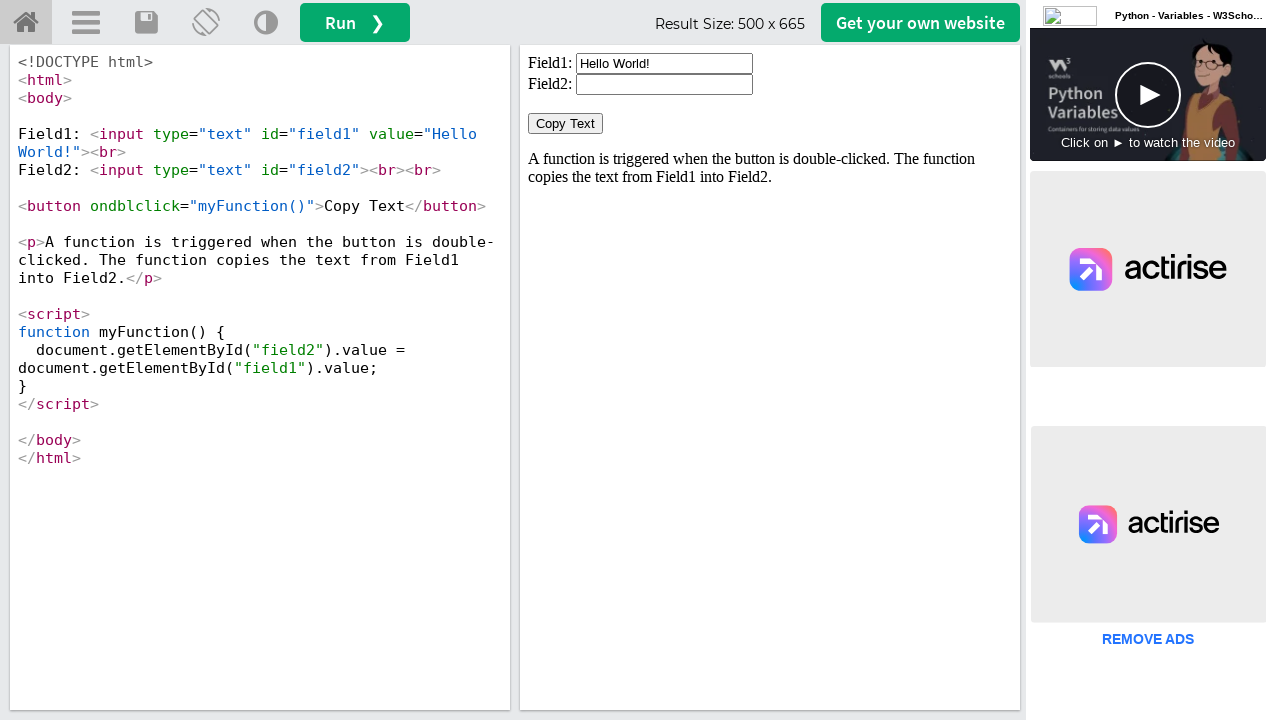

Found and read runbtn button: 'Run ❯'
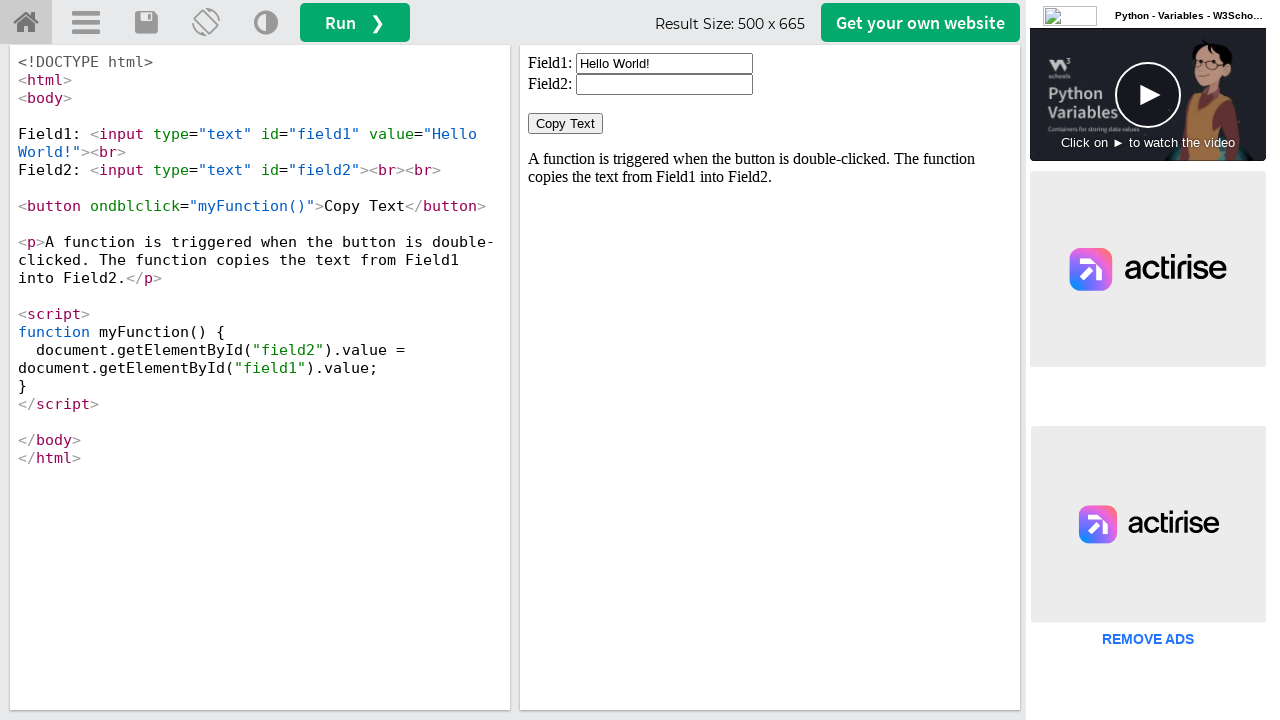

Set viewport size to 1920x1080
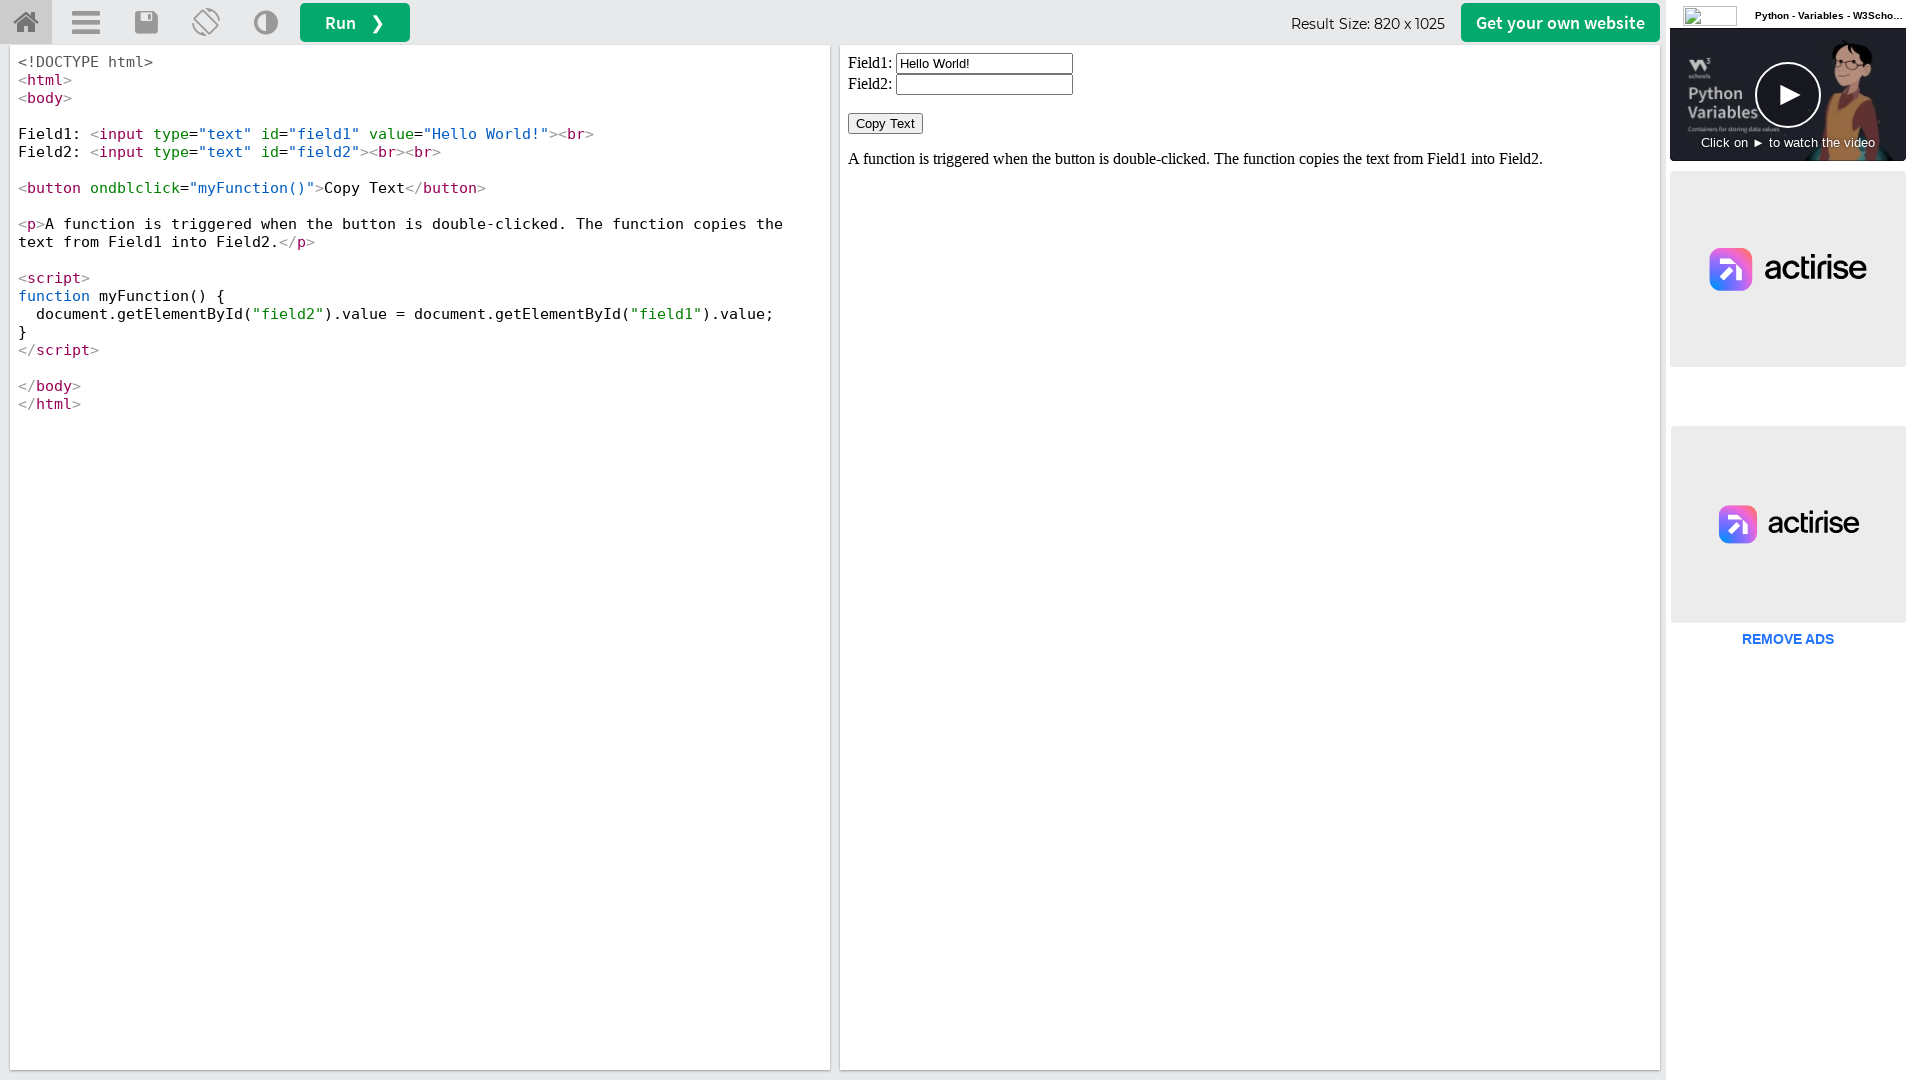

Navigated to automationtesting.in Frames demo page
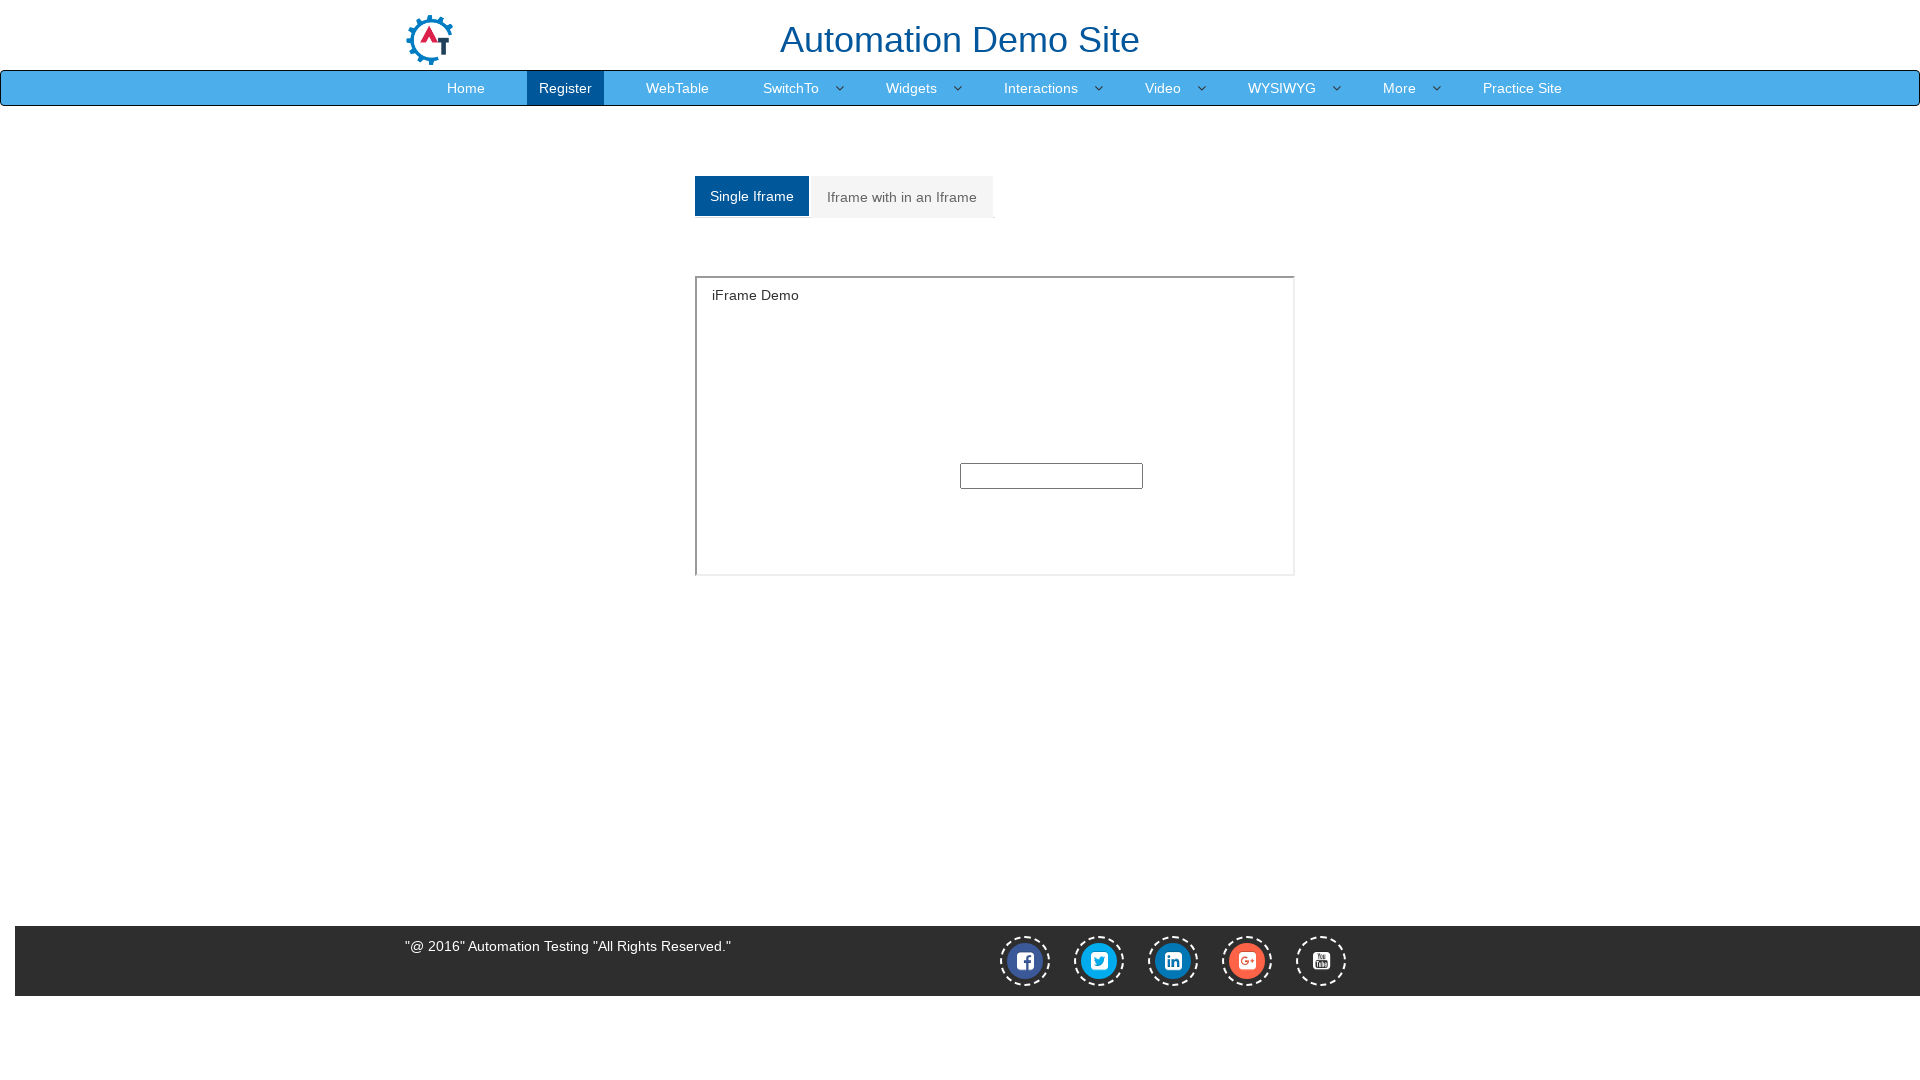

Waited 1 second for Frames demo page to load
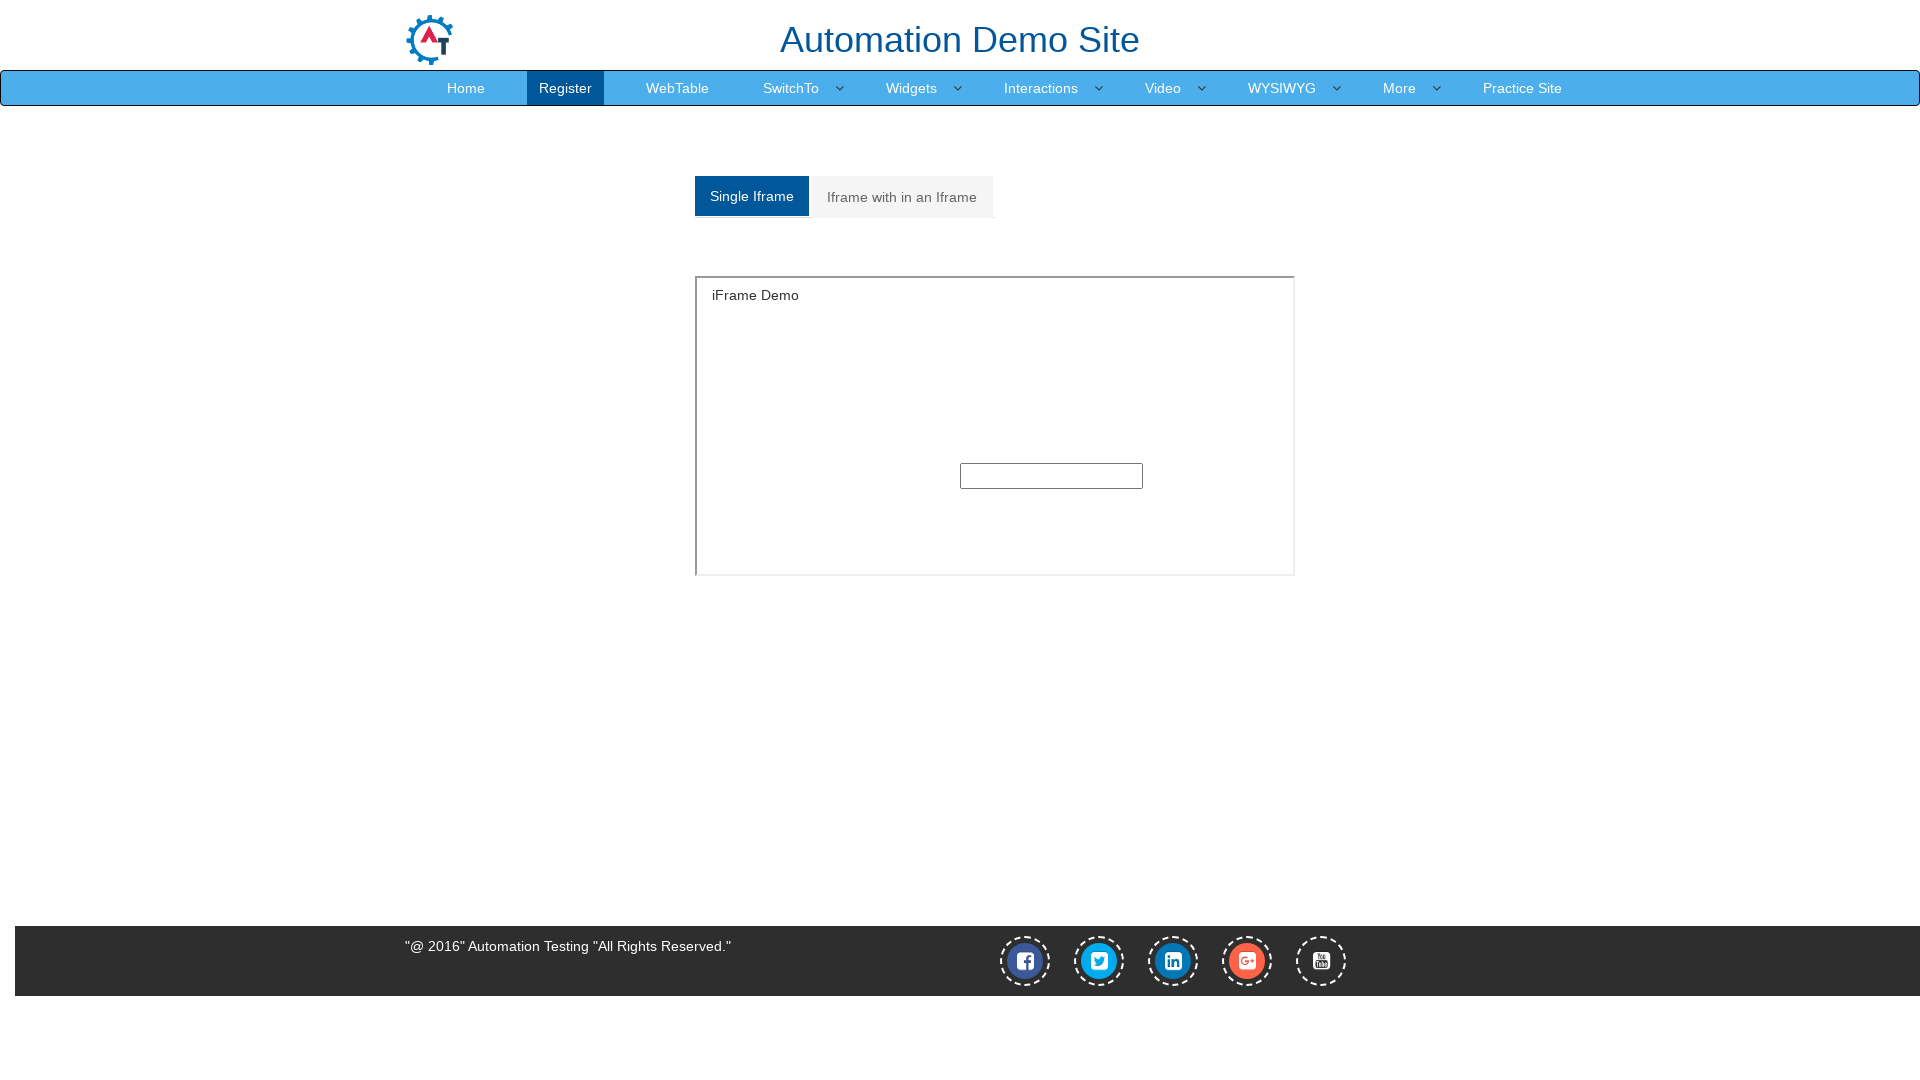

Clicked on 'Iframe with in an Iframe' tab at (902, 197) on xpath=//a[normalize-space()='Iframe with in an Iframe']
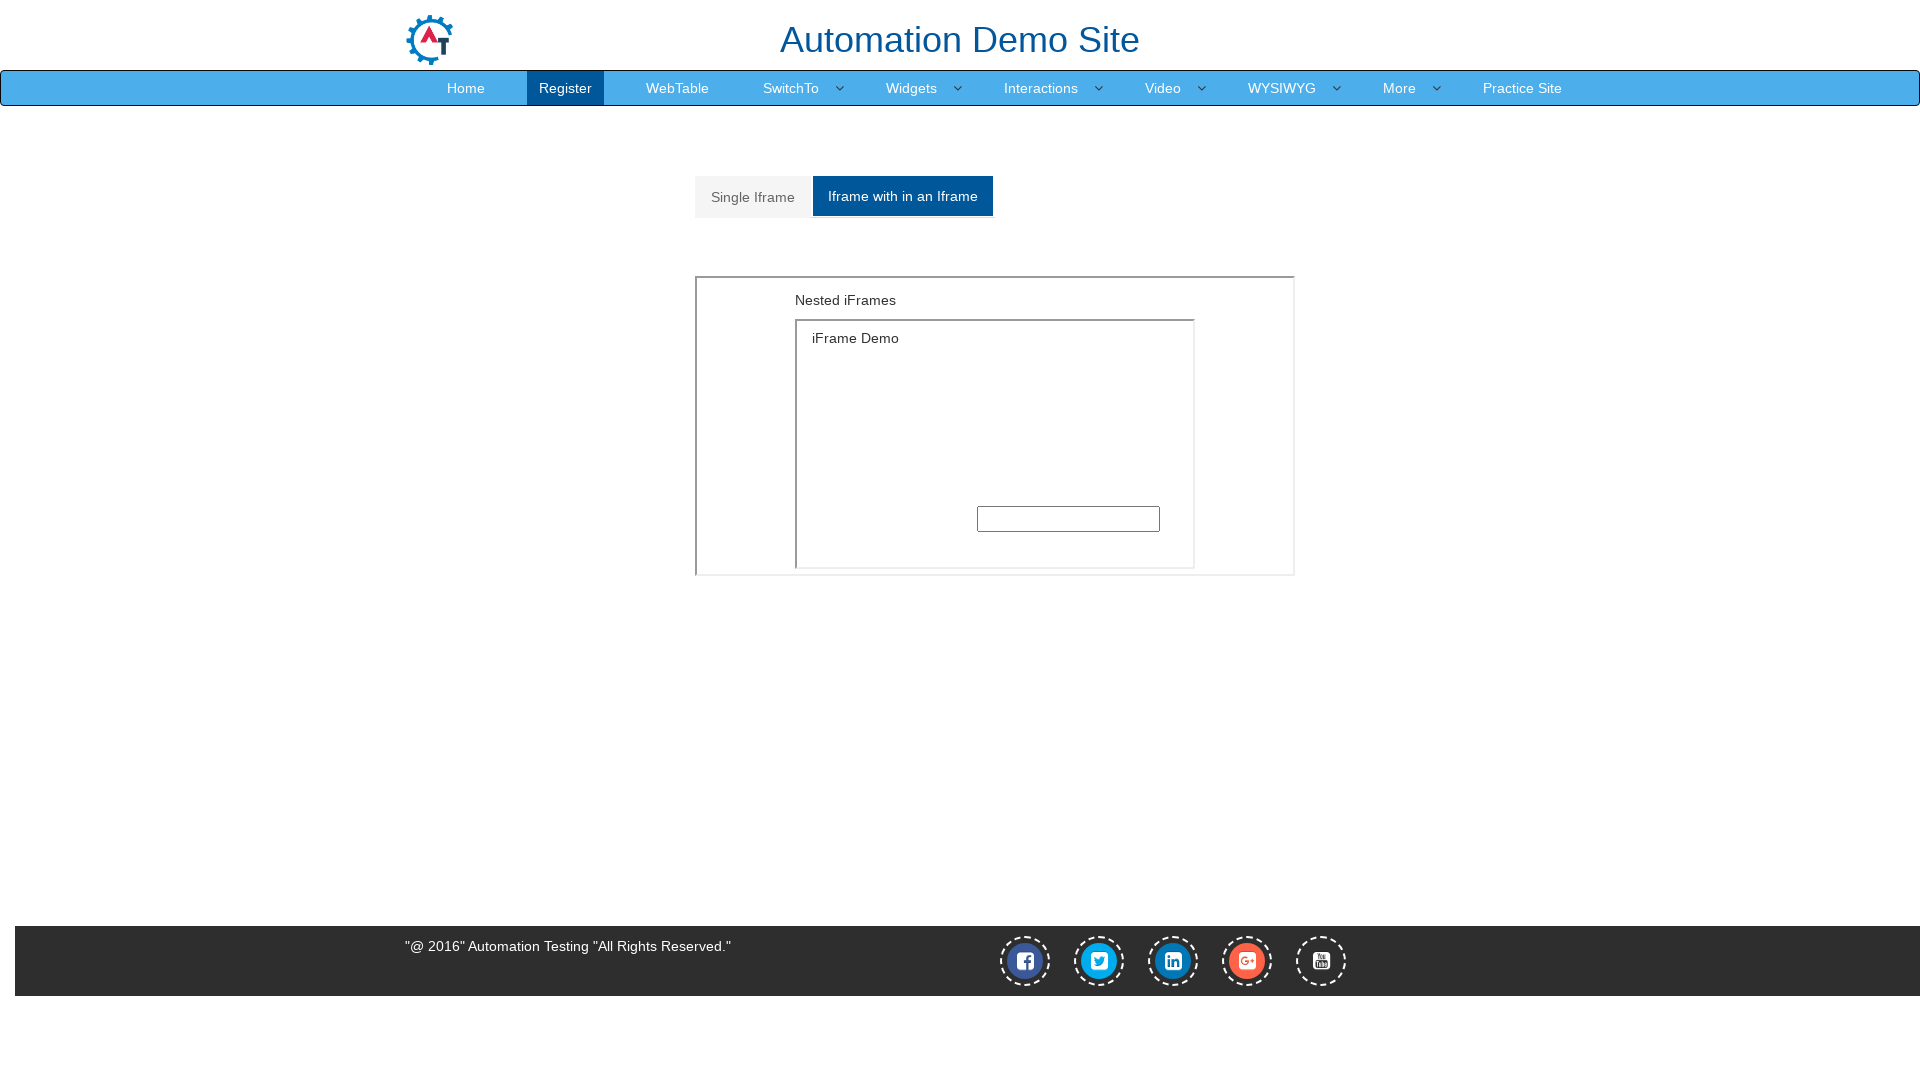

Waited 3 seconds for nested iframe tab to load
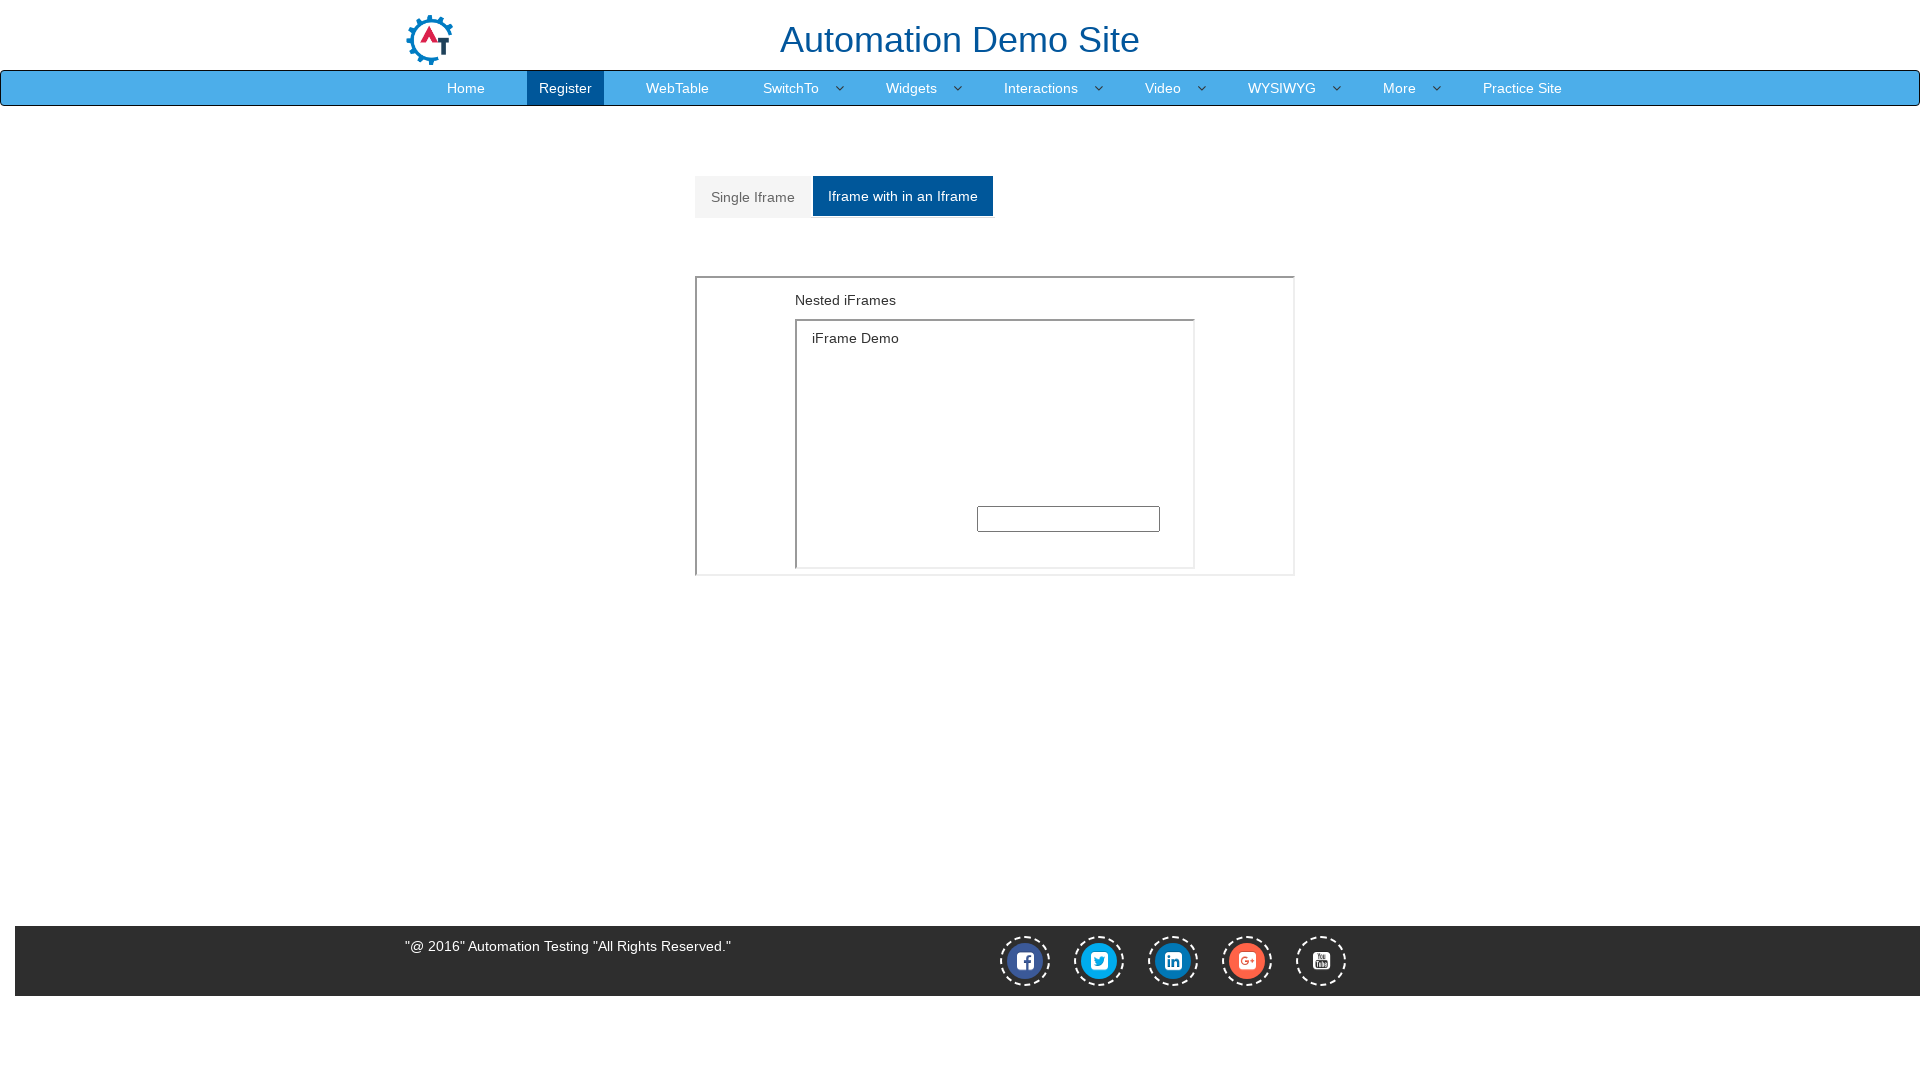

Located outer frame with id 'Multiple iframe'
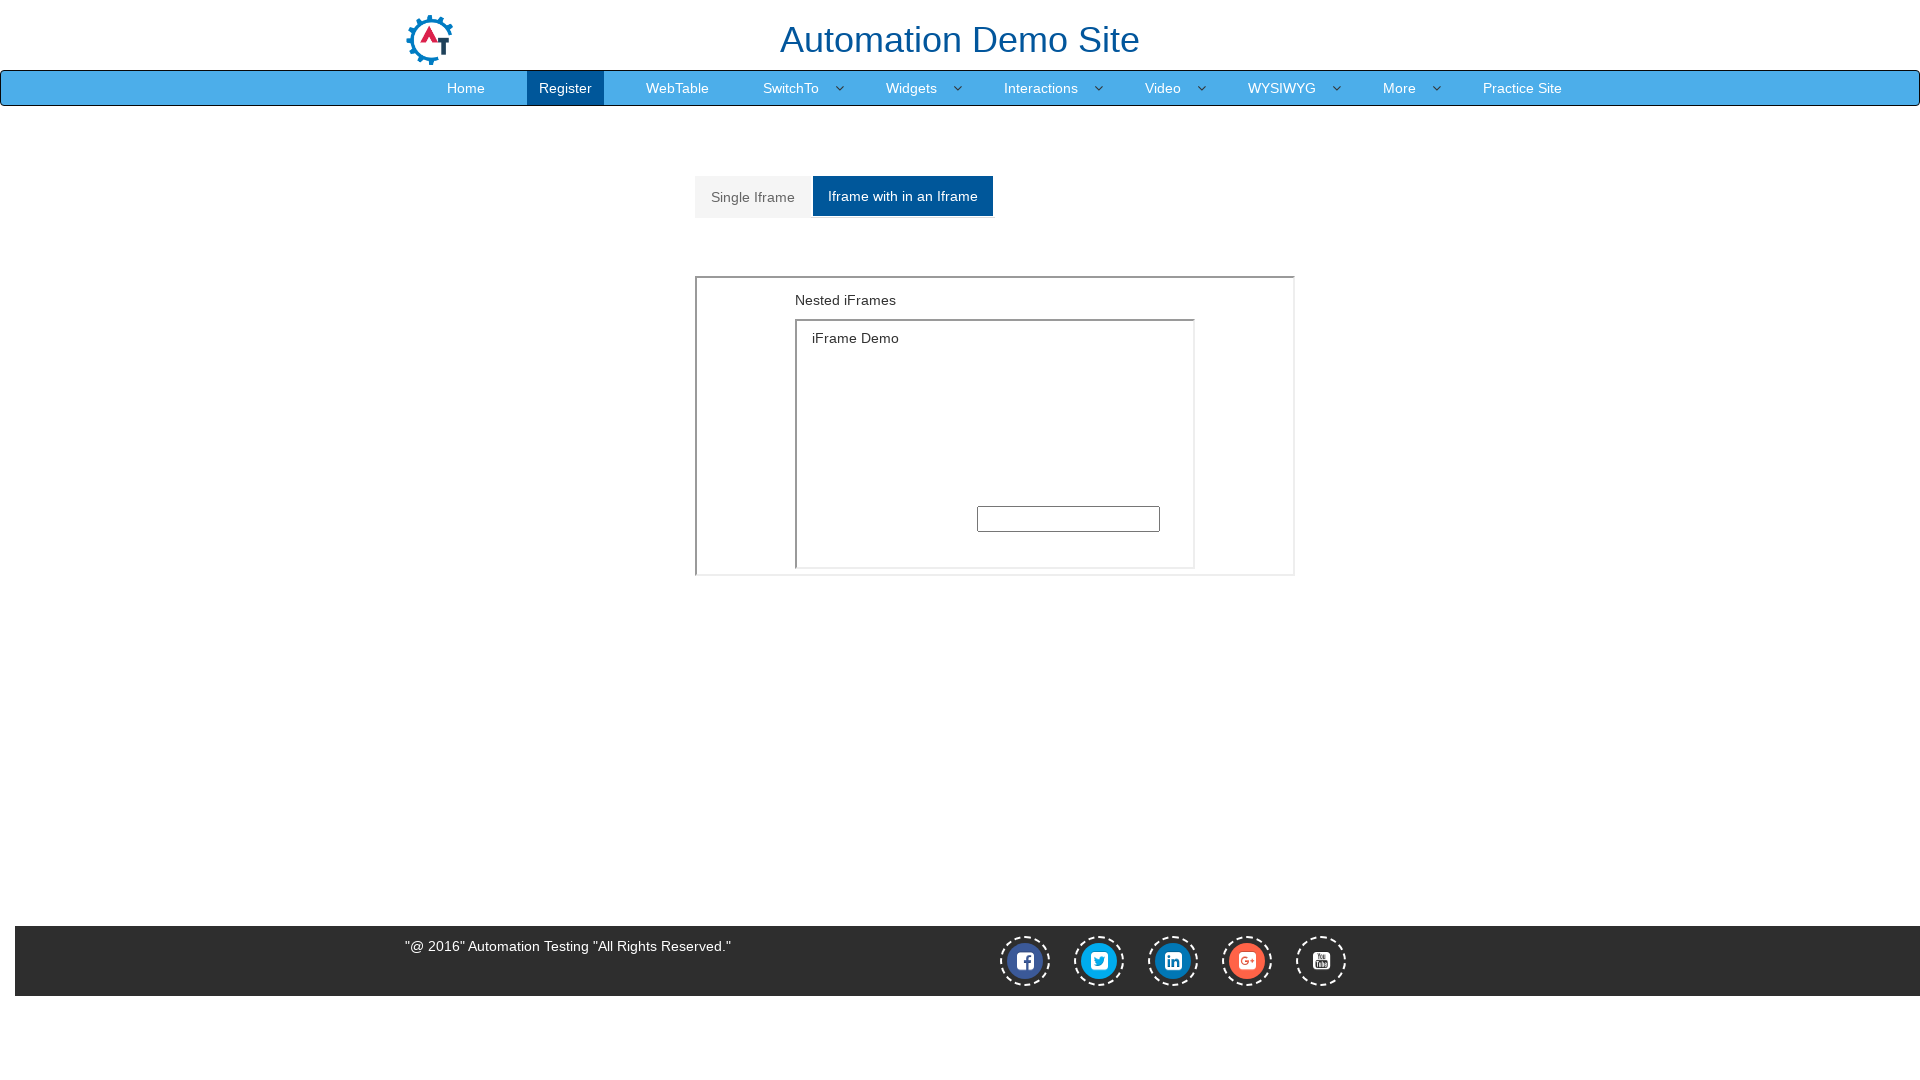

Located inner iframe within outer frame
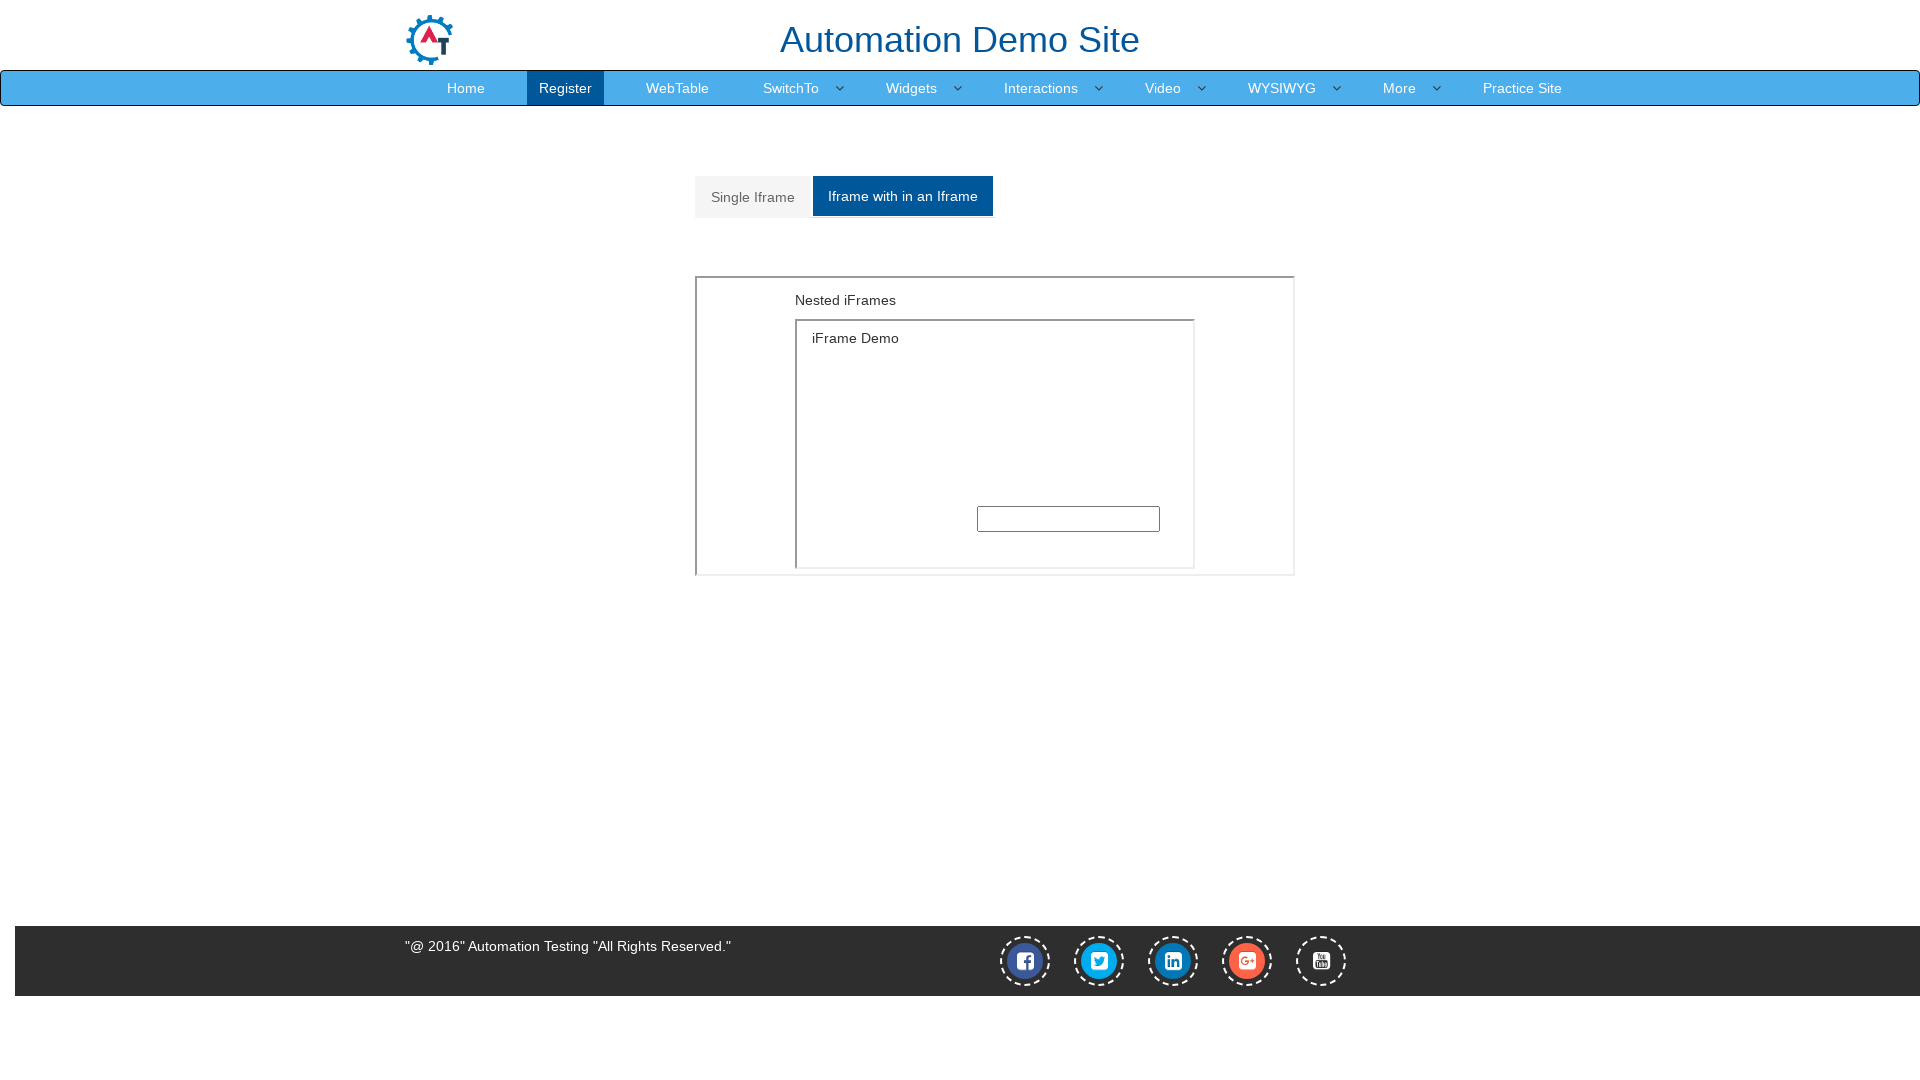

Filled text input in inner frame with 'Innter Frame' on #Multiple iframe >> internal:control=enter-frame >> iframe >> internal:control=e
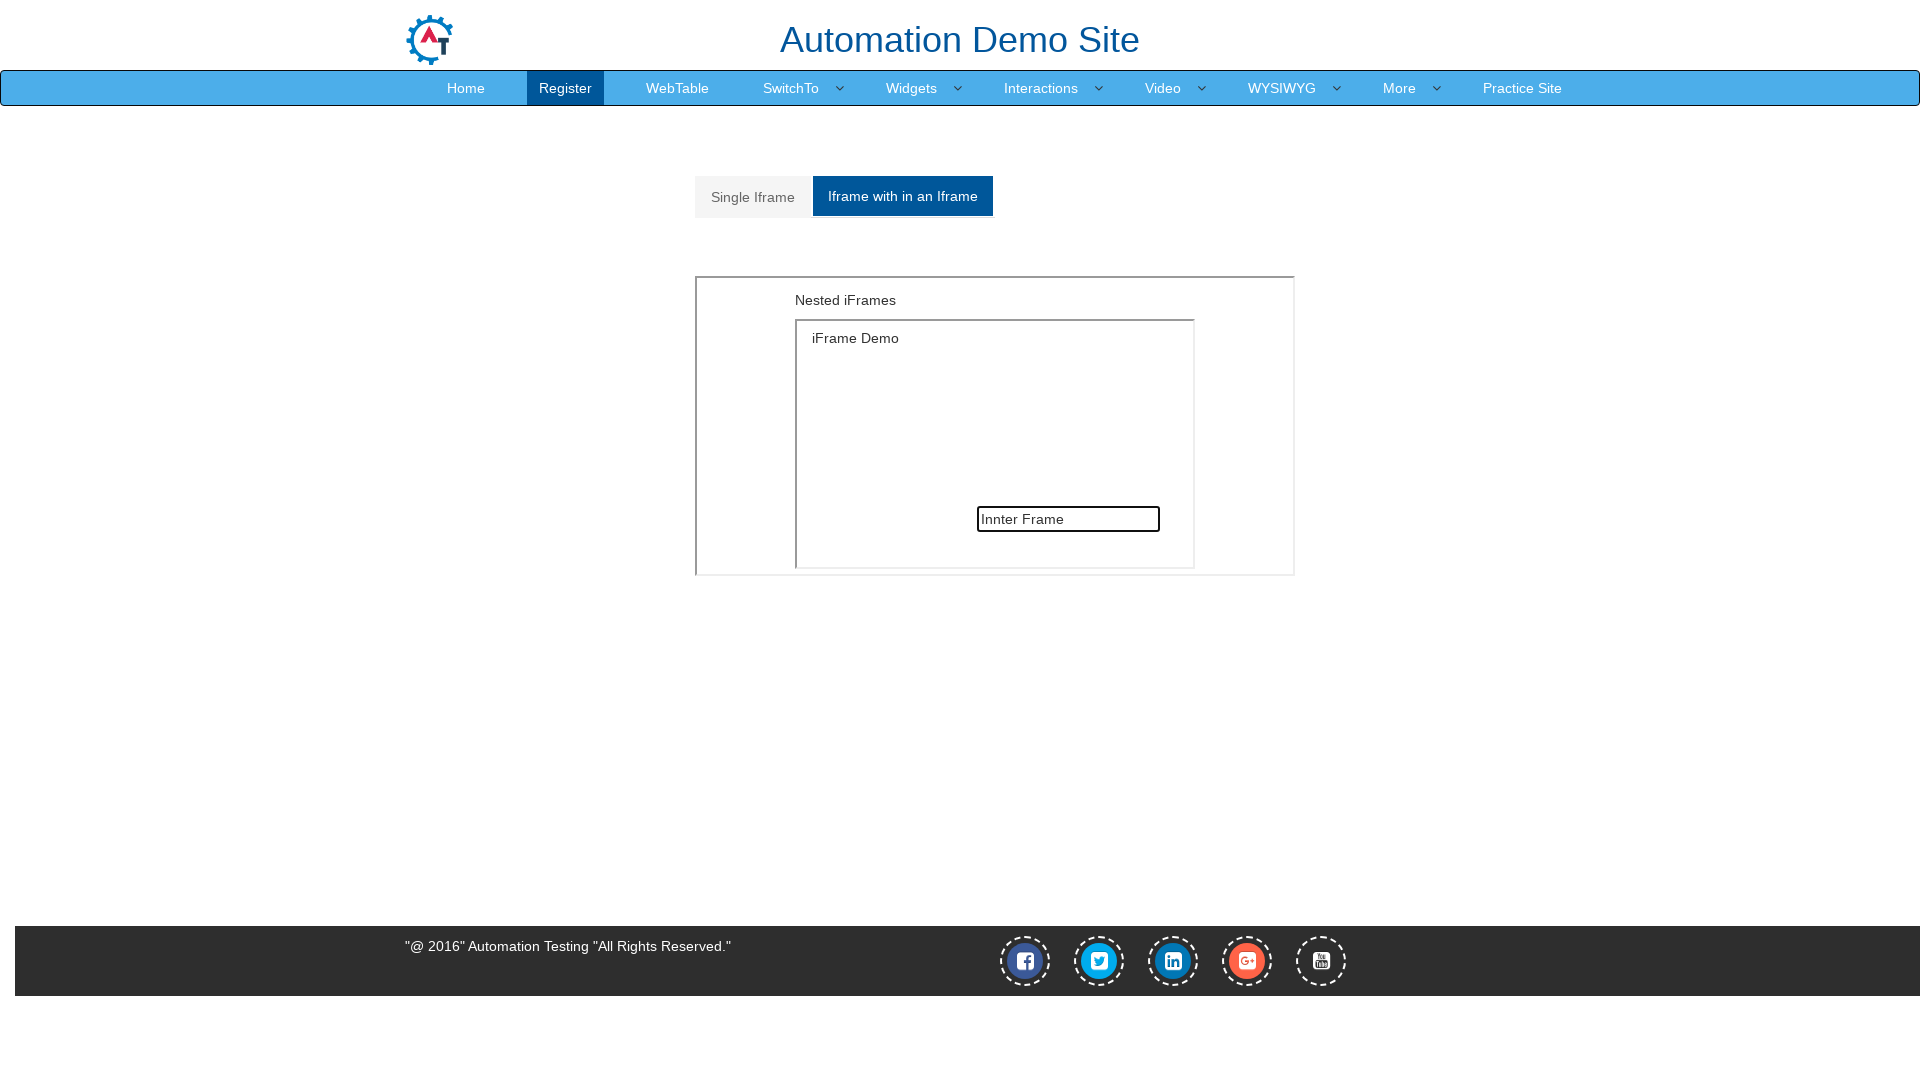

Navigated to w3schools iframe height/width example page
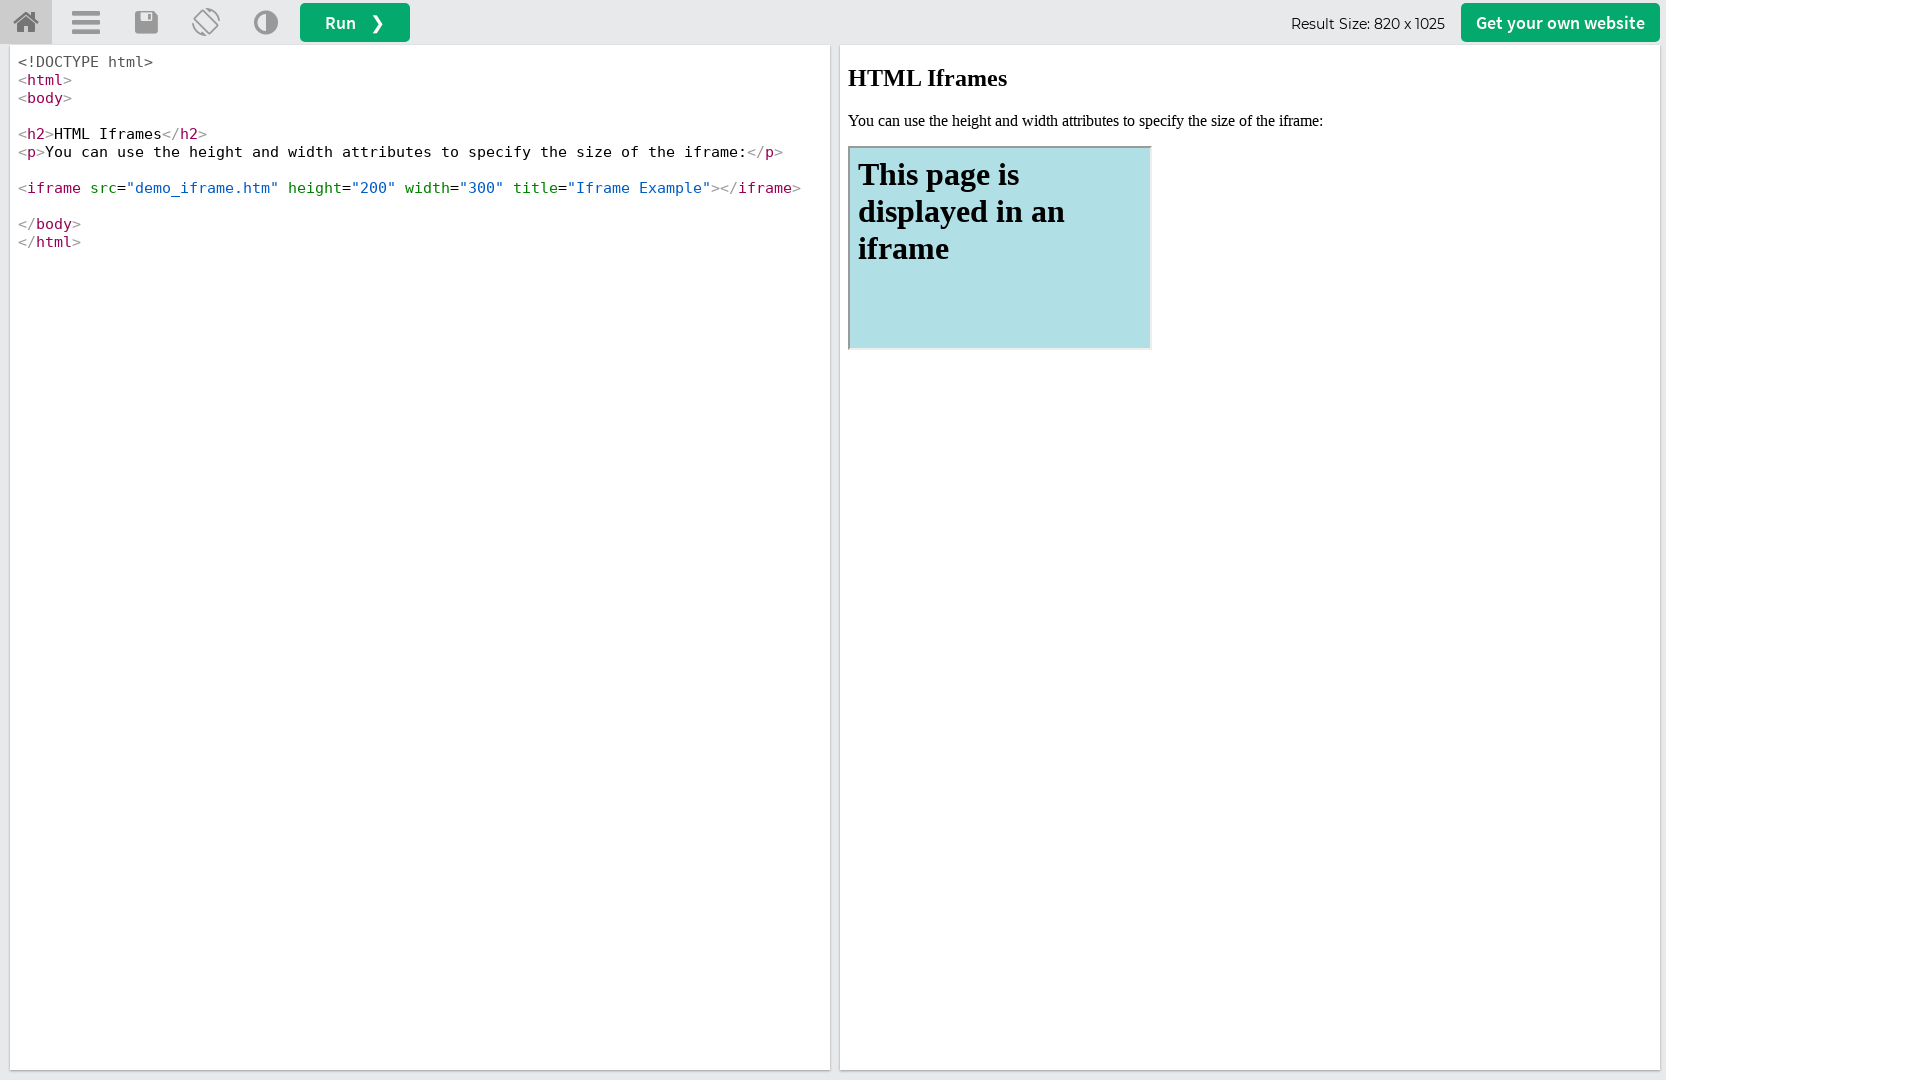

Located iframeResult frame on w3schools page
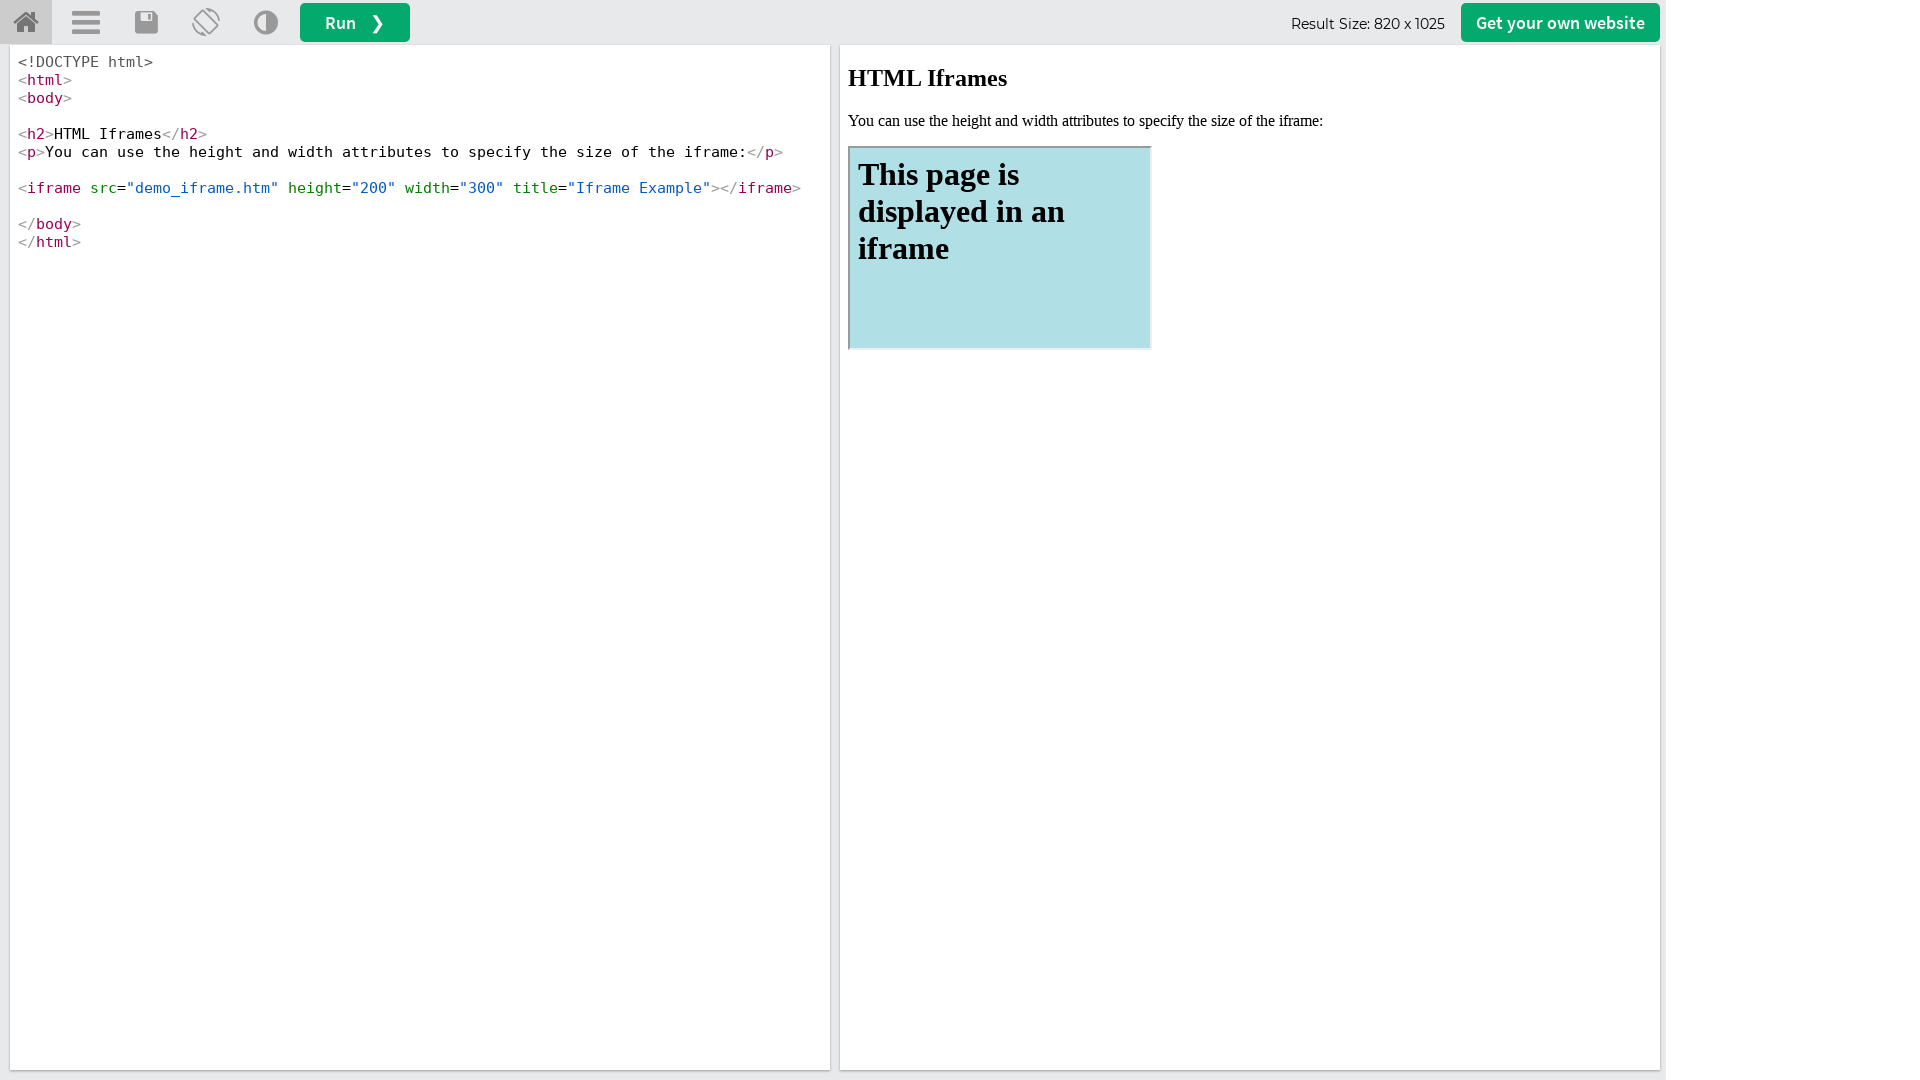

Found and read h2 header in iframeResult: 'HTML Iframes'
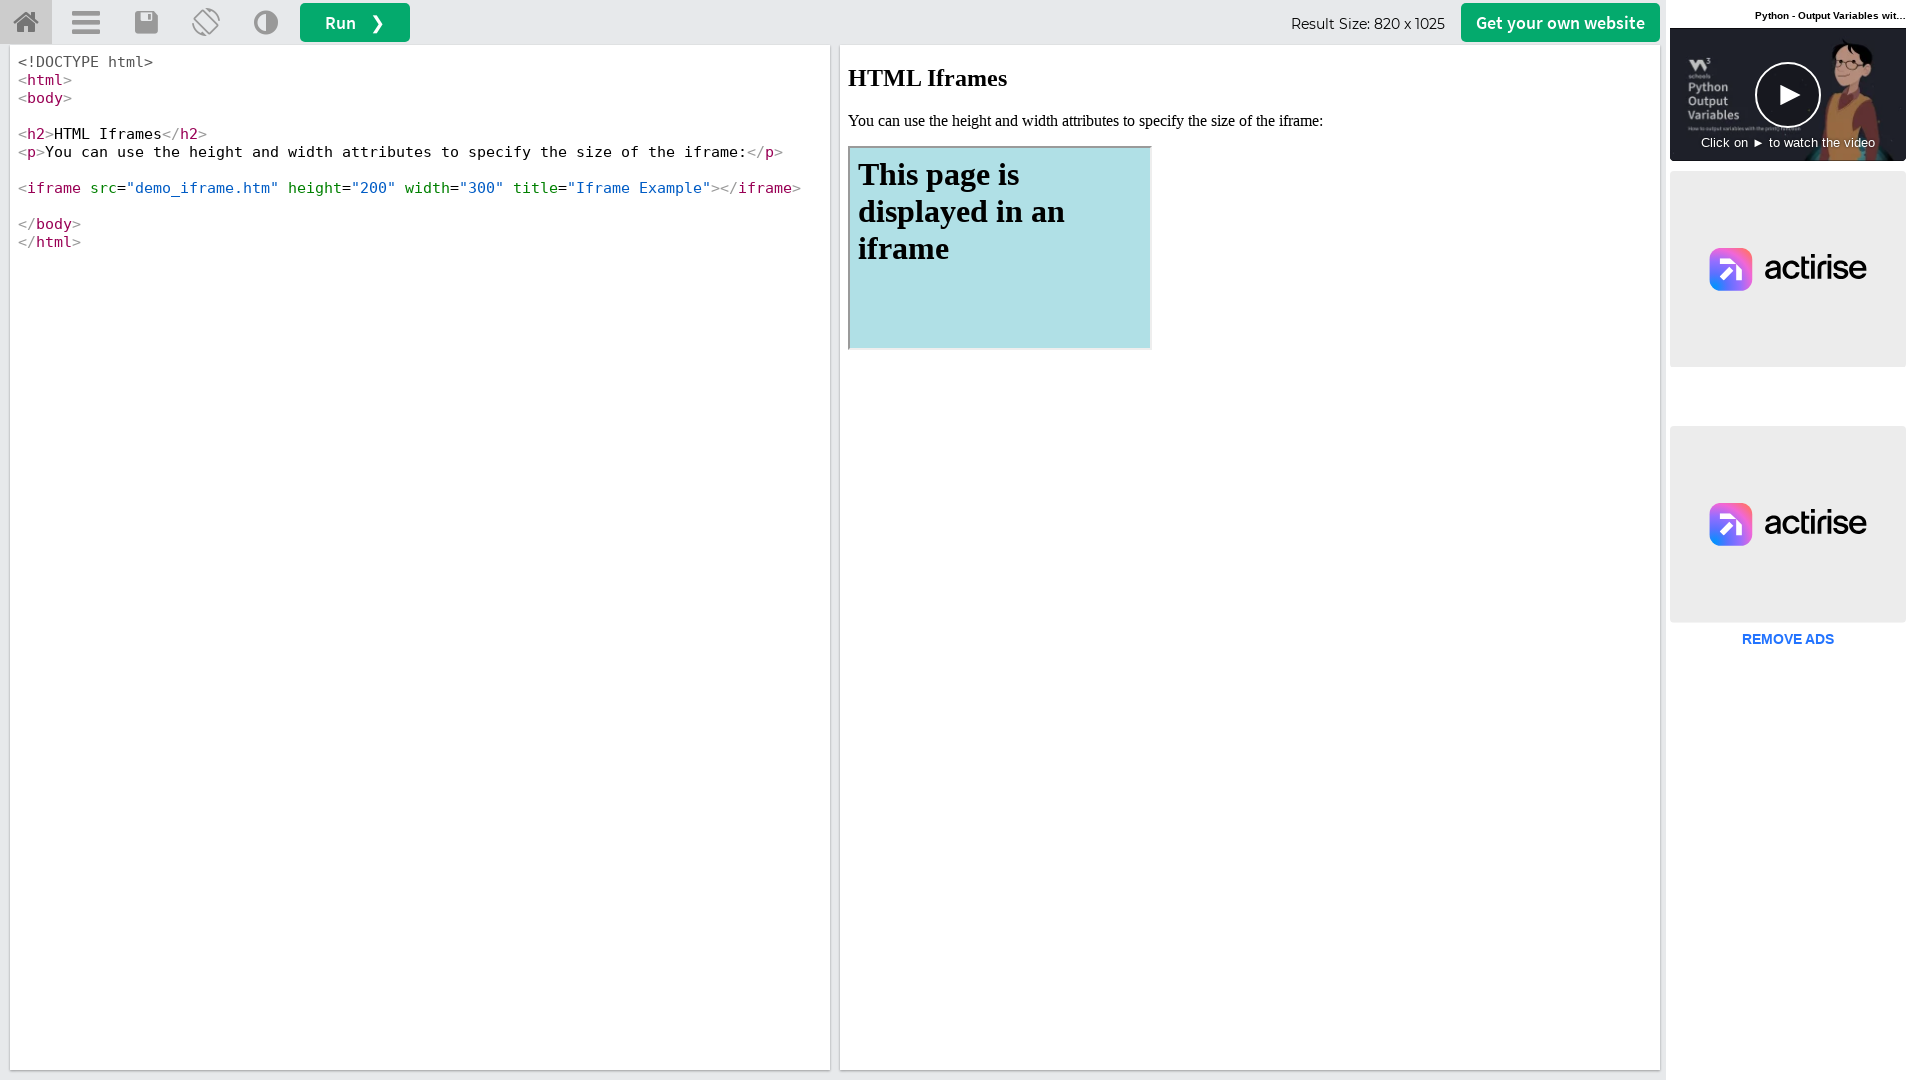

Located nested iframe within iframeResult
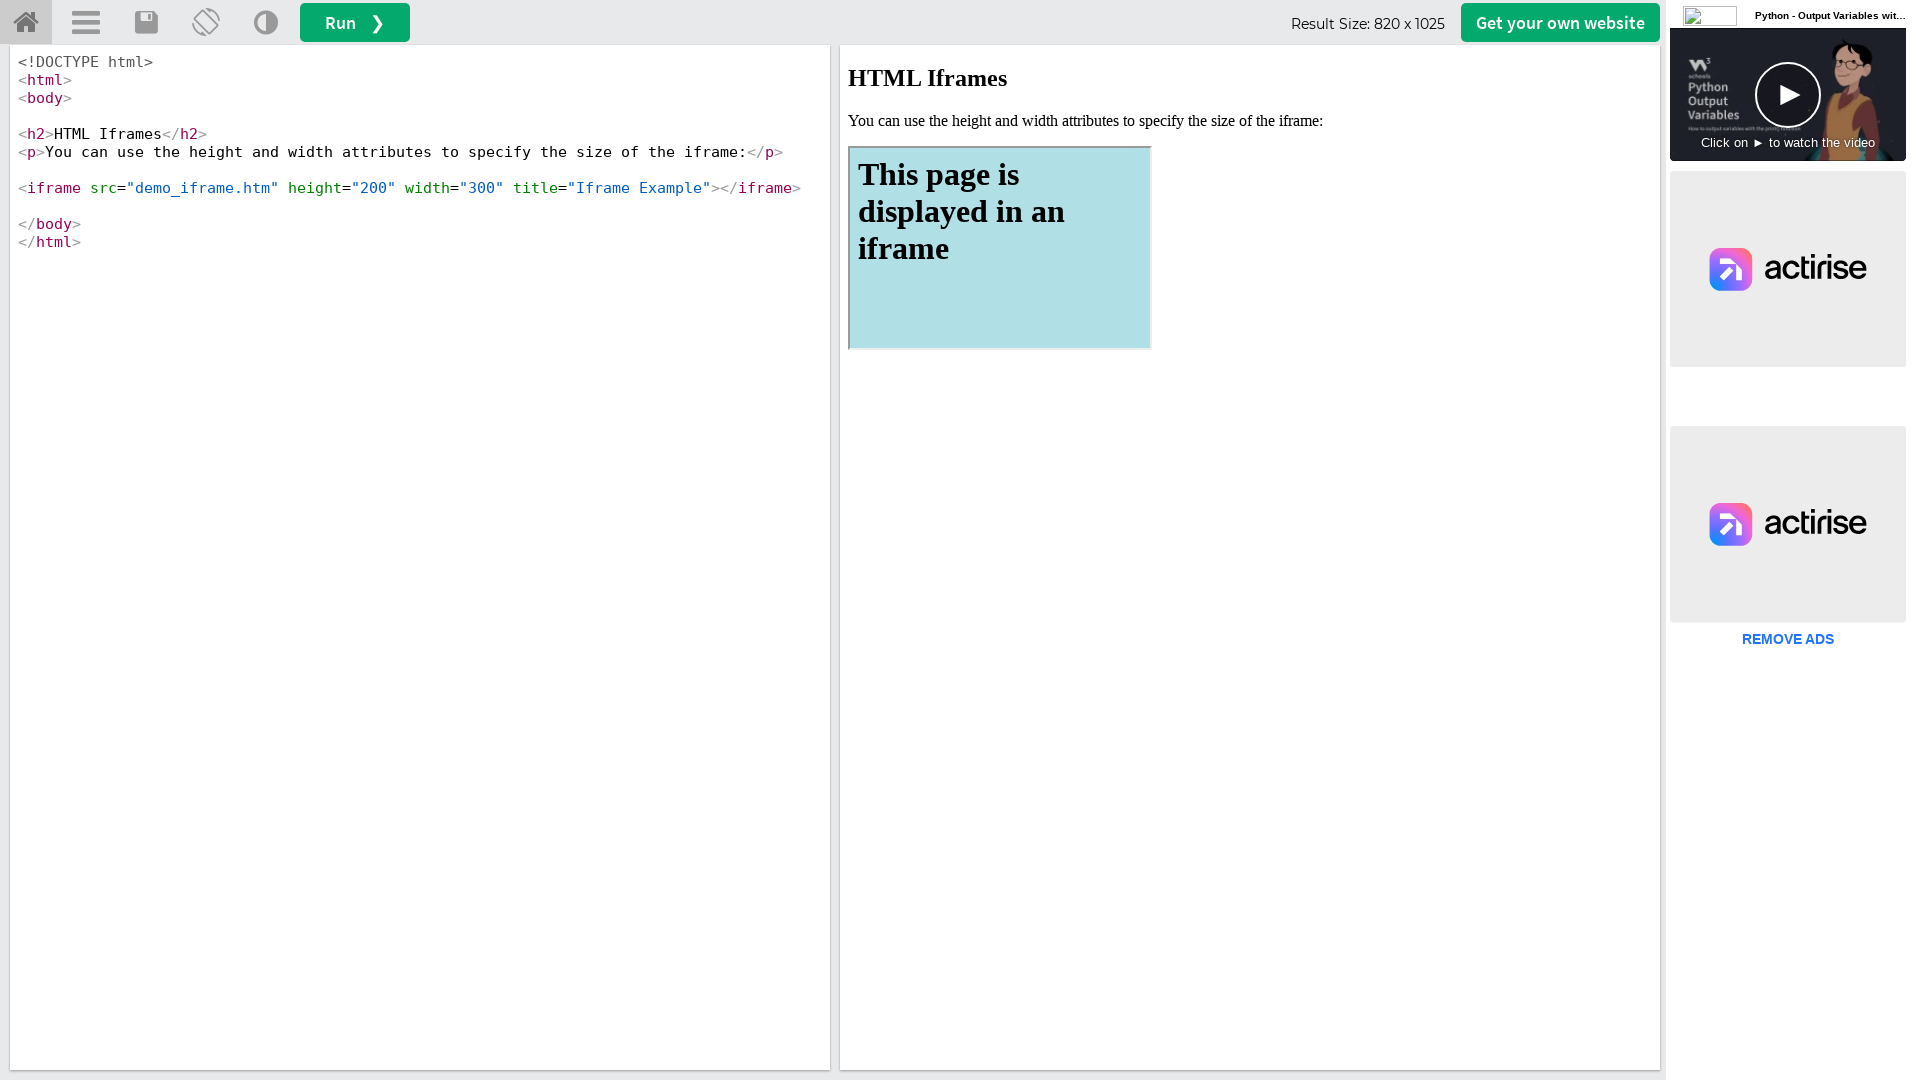

Found and read h1 text in nested iframe: 'This page is displayed in an iframe'
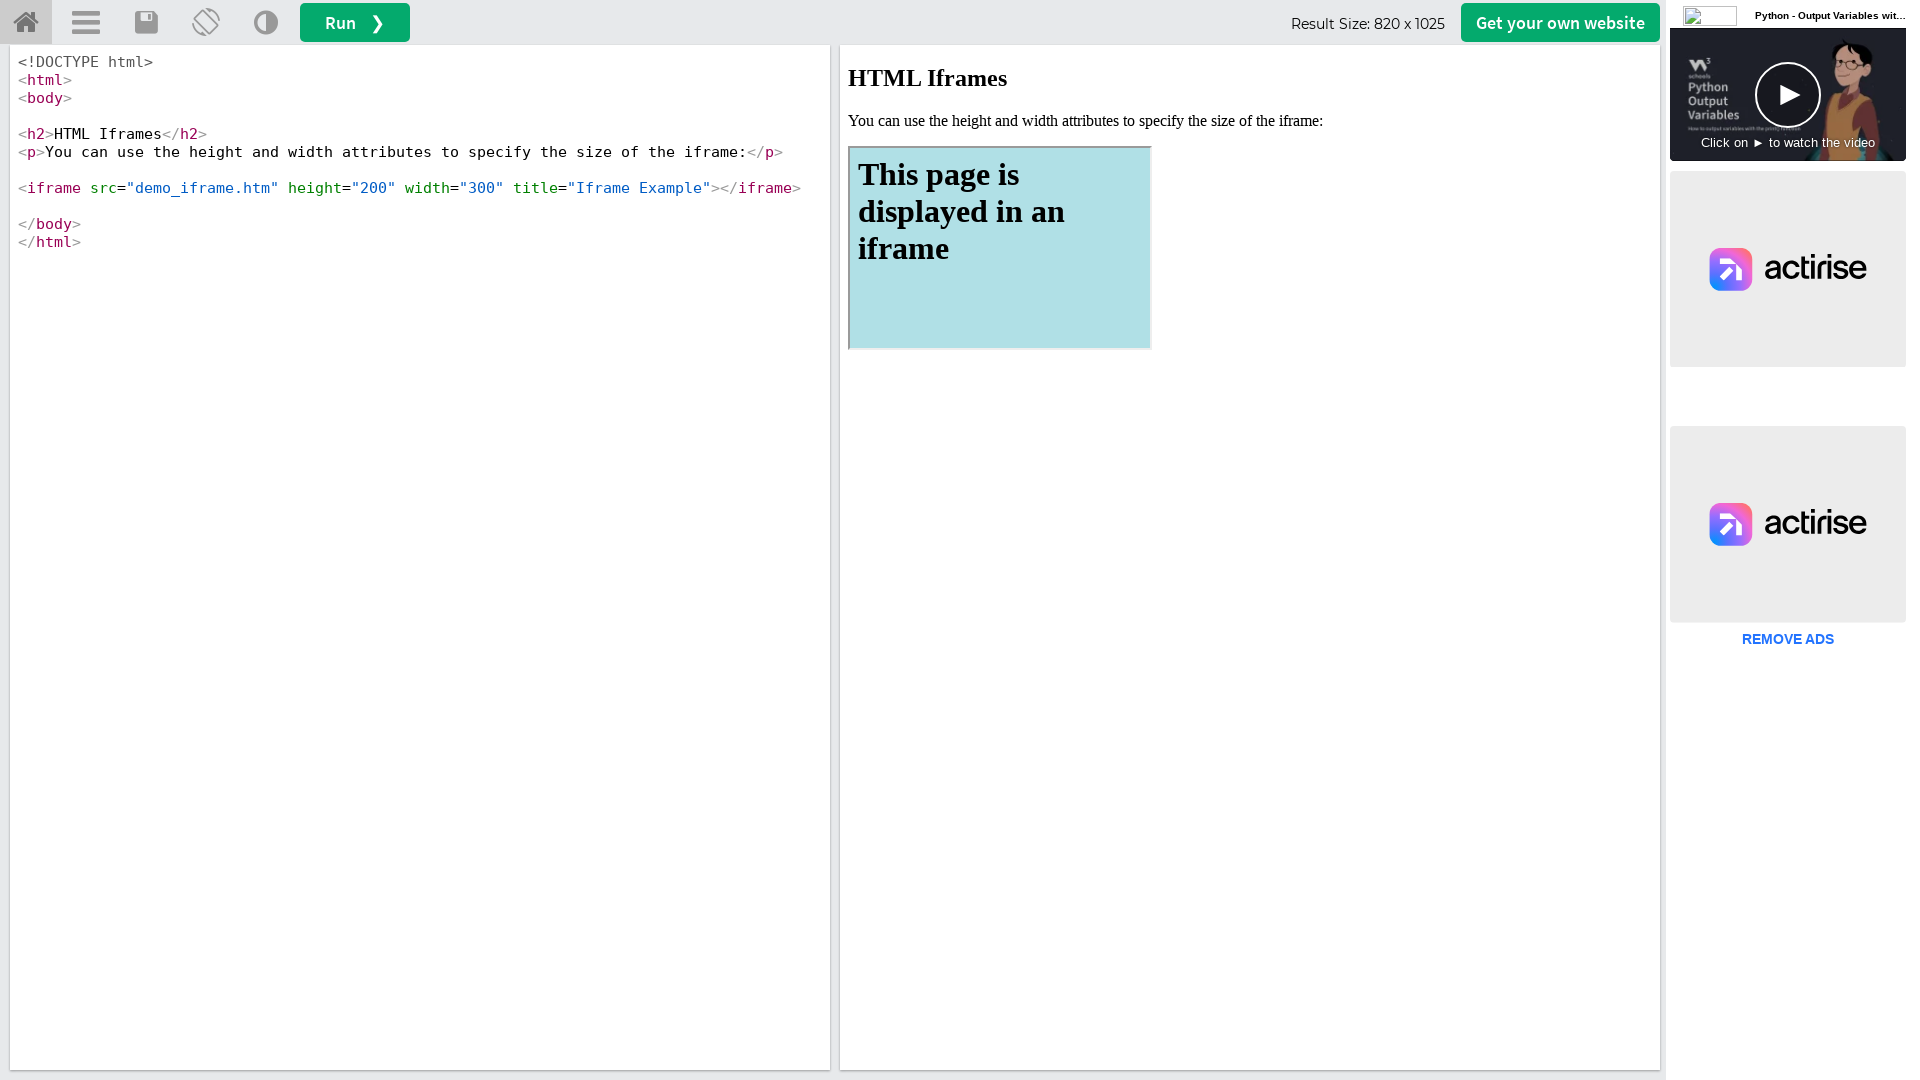

Found and read paragraph about height and width attributes in iframeResult
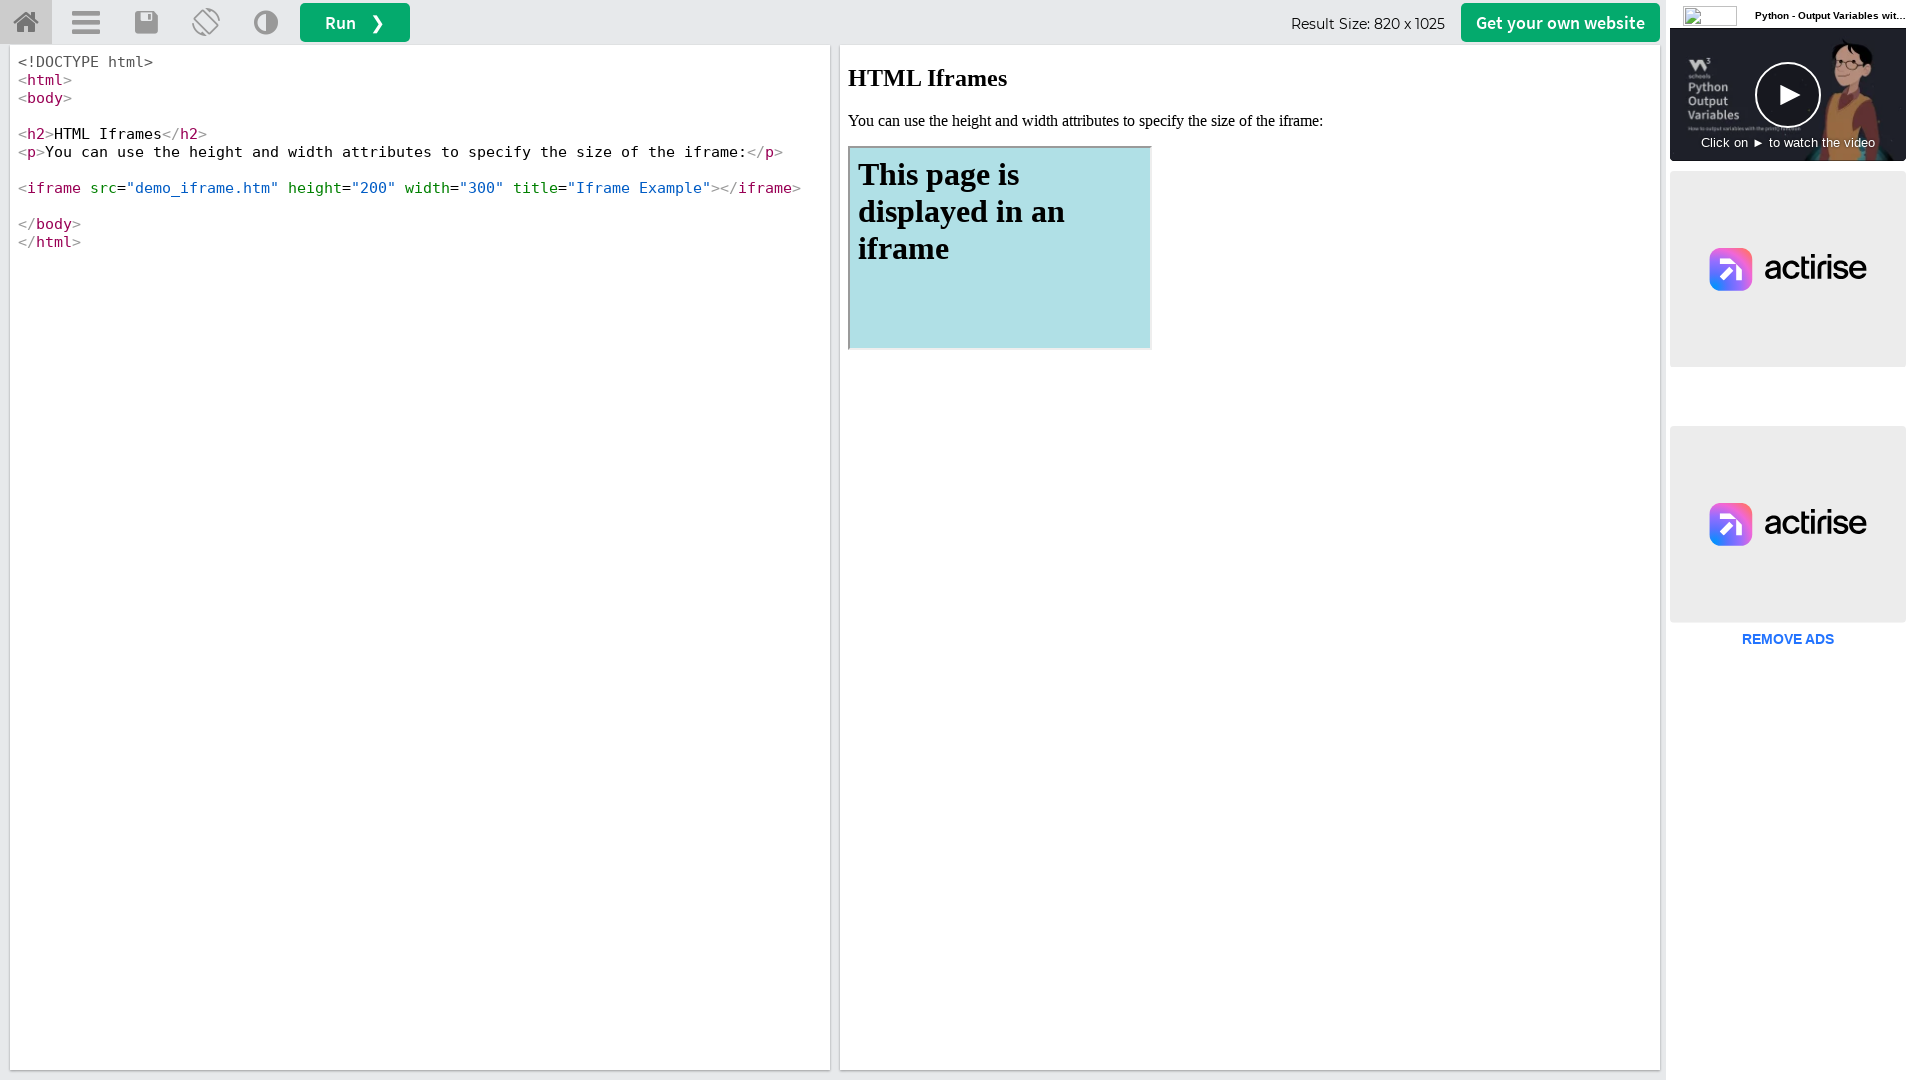

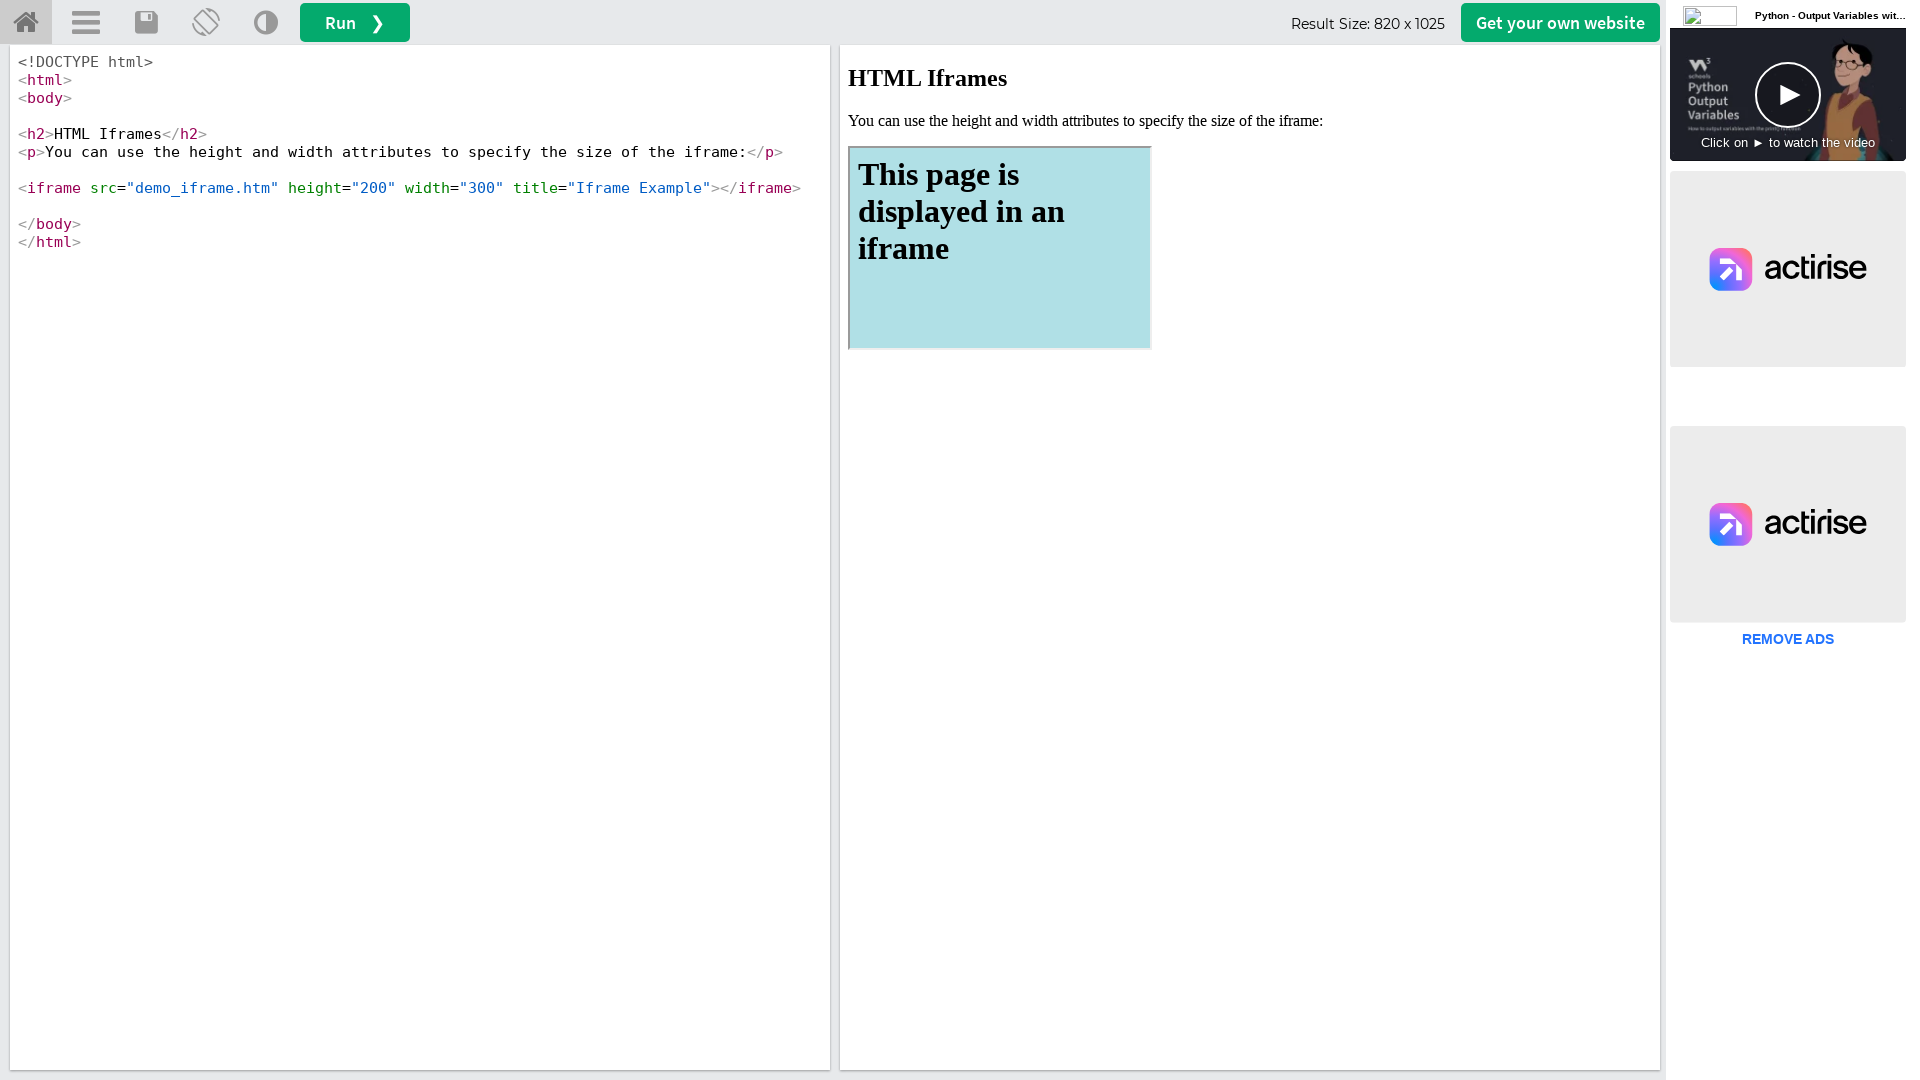